Tests a todo app by adding 5 new items to the list, then clicking checkboxes to mark all 10 items as completed, verifying the remaining tasks counter updates correctly.

Starting URL: https://lambdatest.github.io/sample-todo-app/

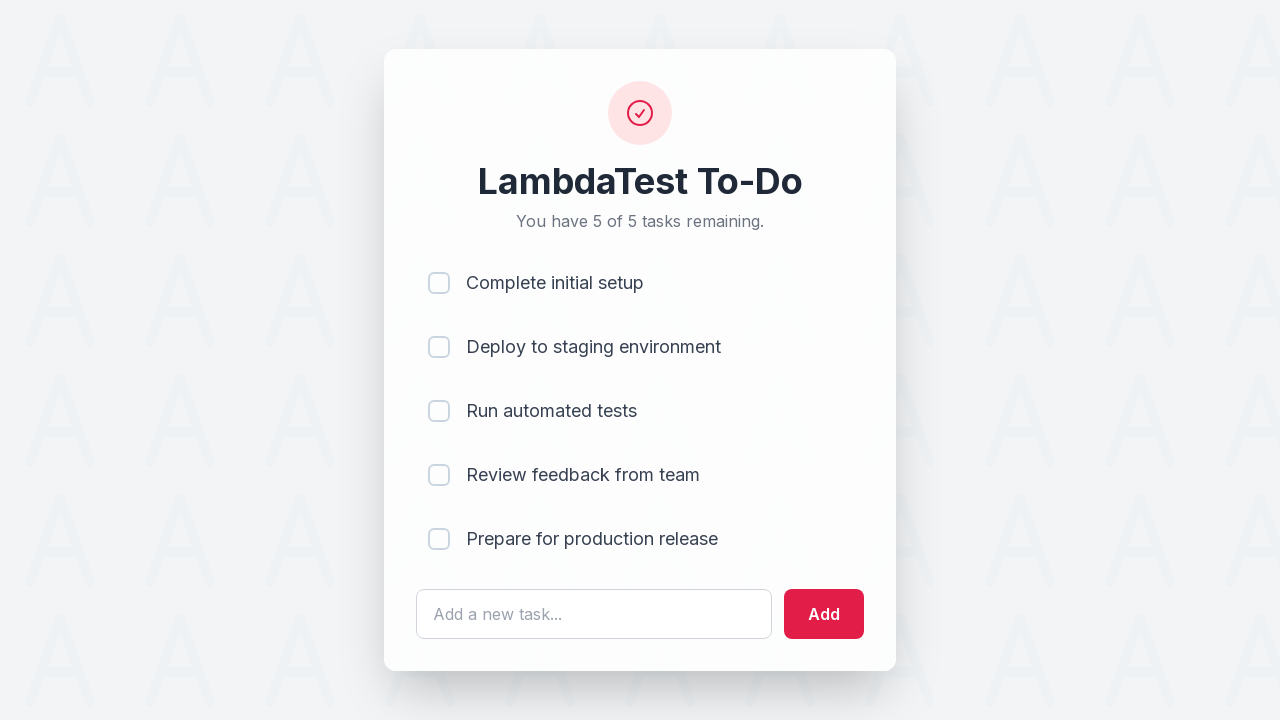

Waited for todo input field to load
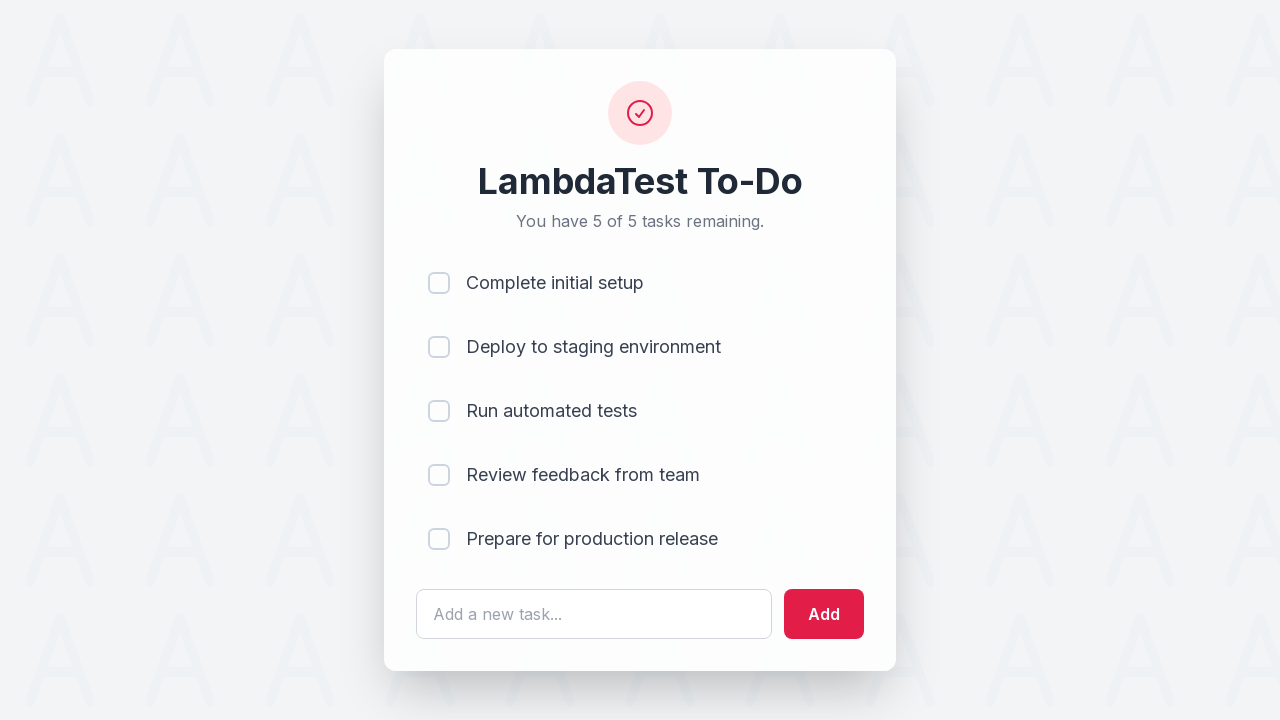

Clicked on todo input field to add item 1 at (594, 614) on #sampletodotext
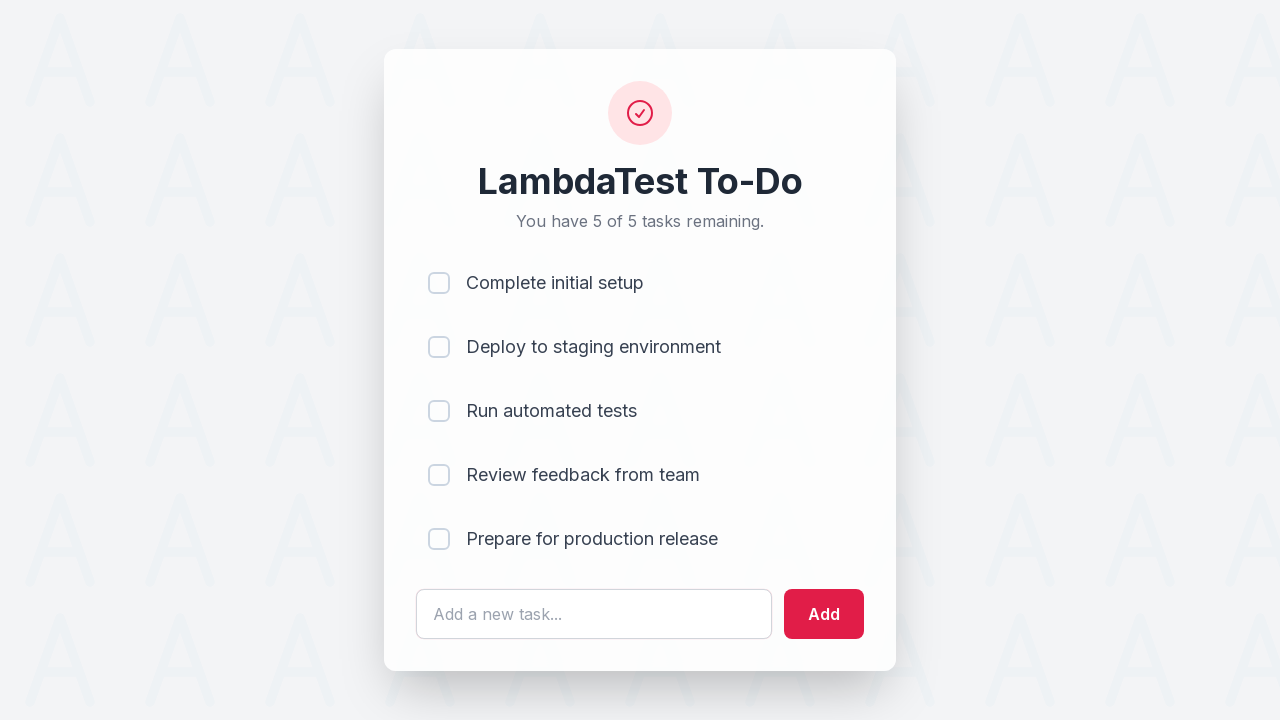

Filled input field with 'Adding a new item 1' on #sampletodotext
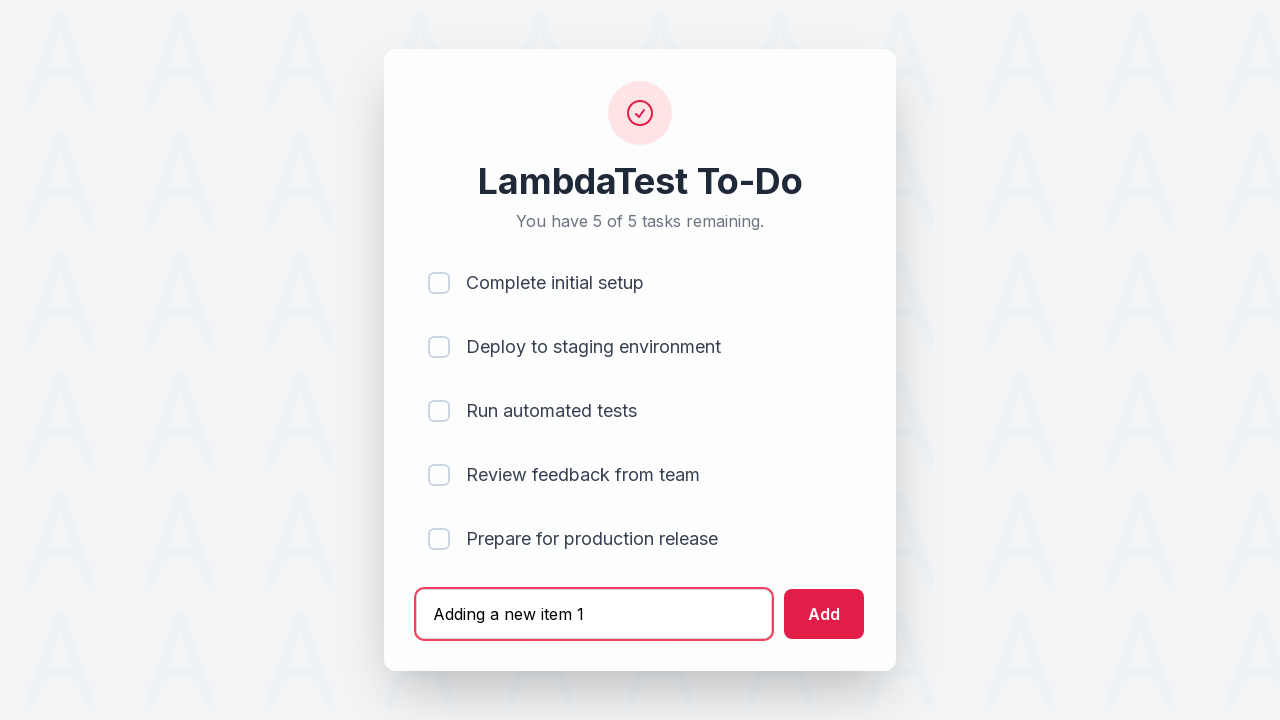

Pressed Enter to add item 1 to the list on #sampletodotext
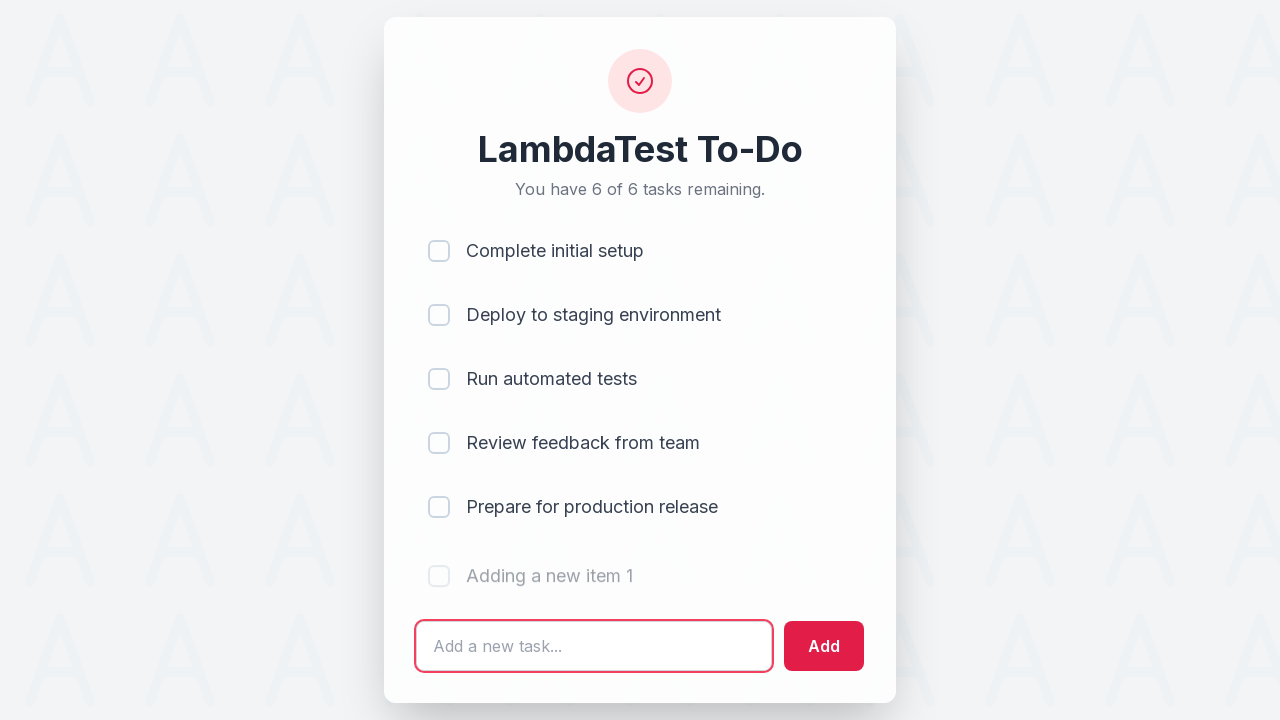

Waited 500ms for item 1 to be added
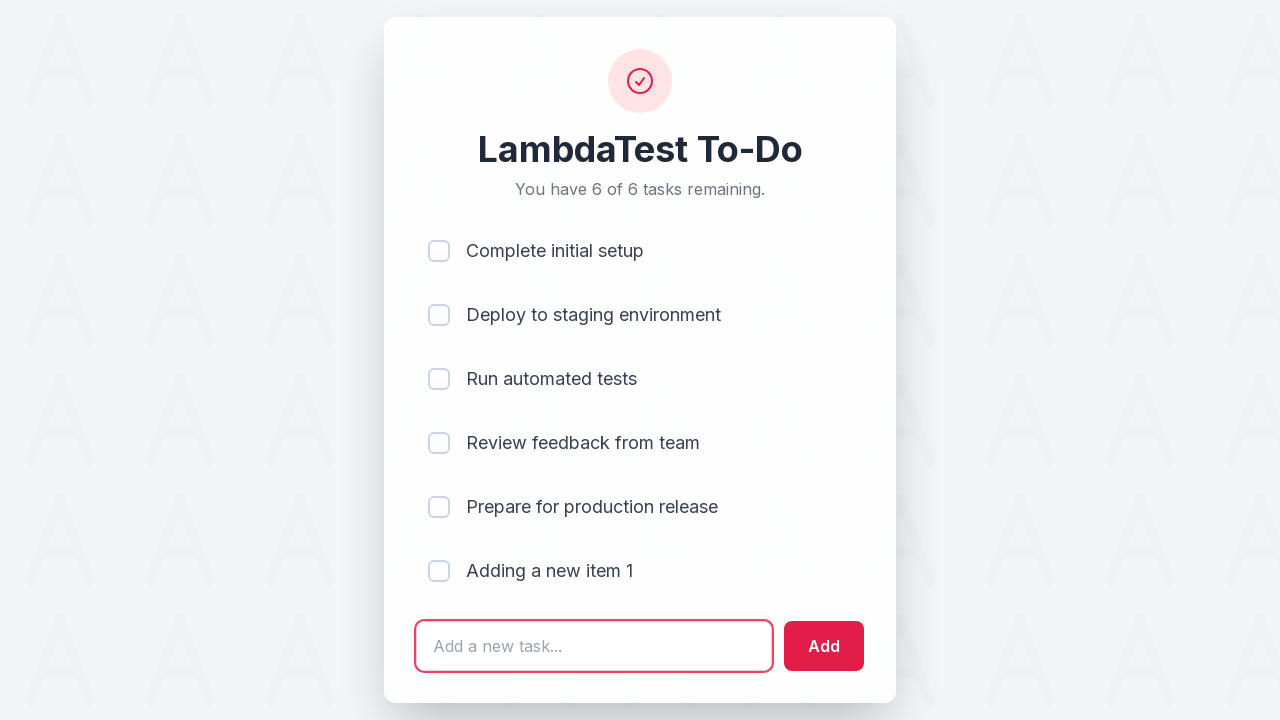

Clicked on todo input field to add item 2 at (594, 646) on #sampletodotext
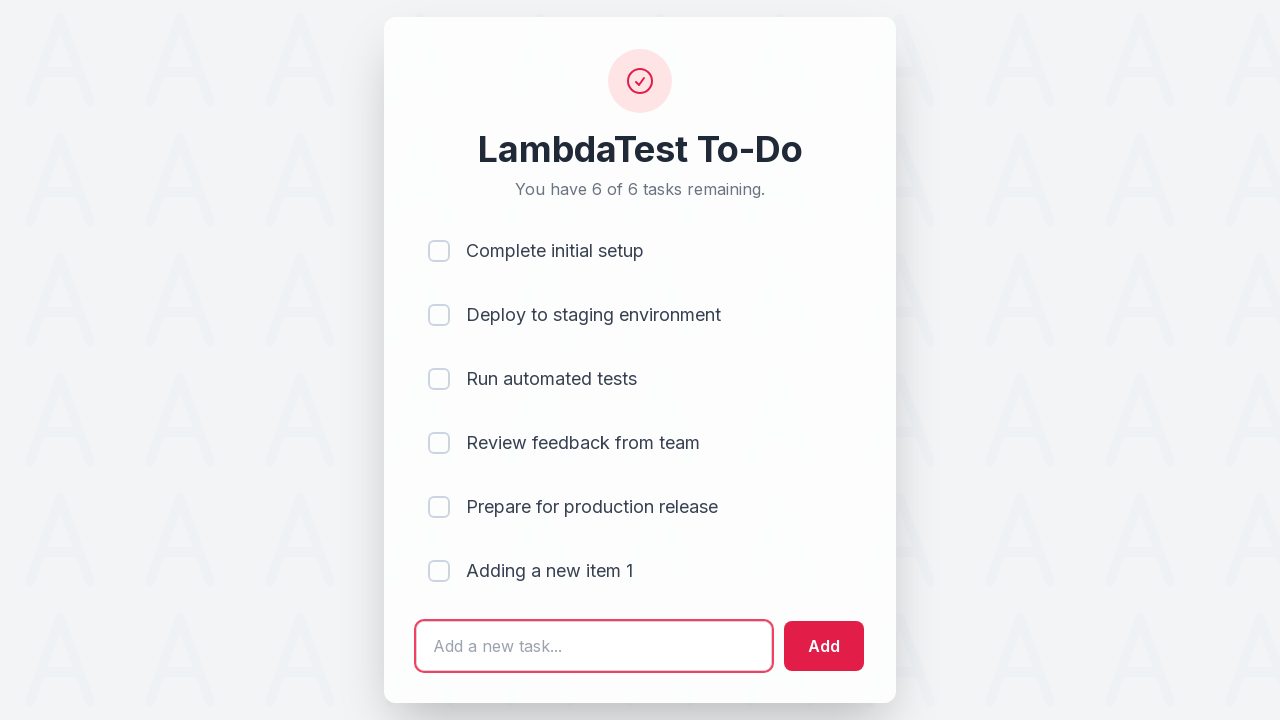

Filled input field with 'Adding a new item 2' on #sampletodotext
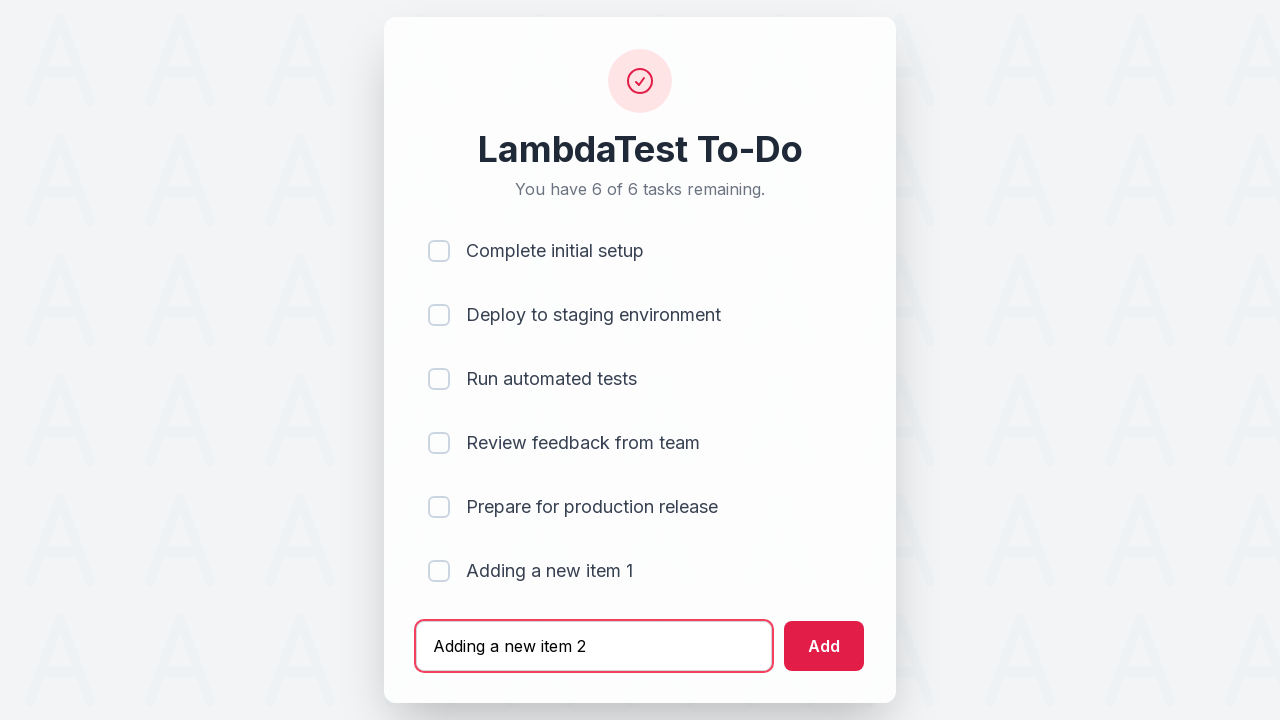

Pressed Enter to add item 2 to the list on #sampletodotext
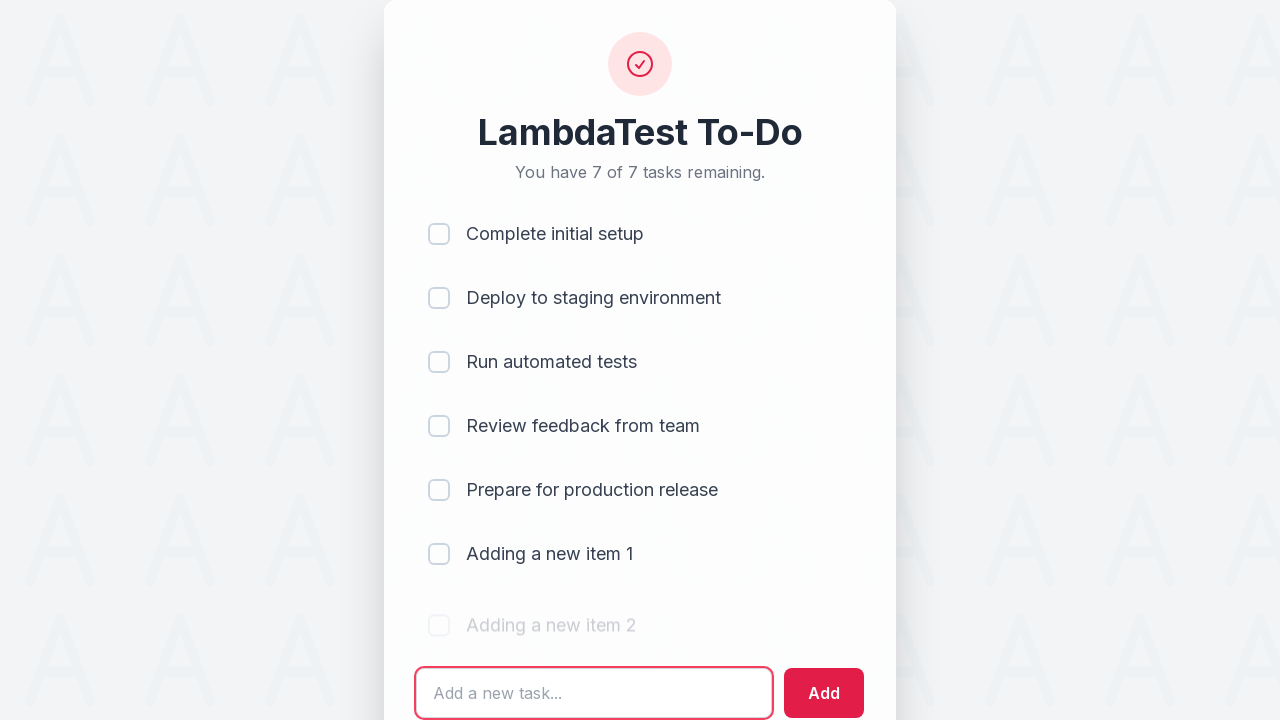

Waited 500ms for item 2 to be added
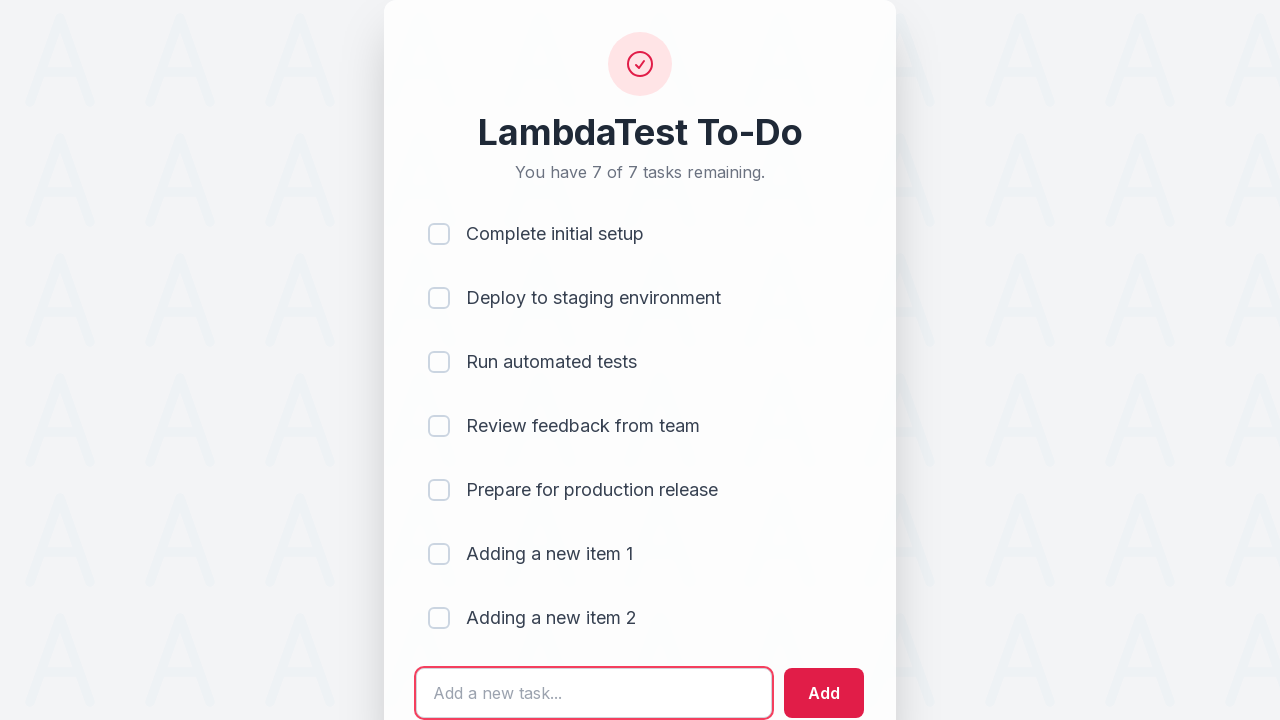

Clicked on todo input field to add item 3 at (594, 693) on #sampletodotext
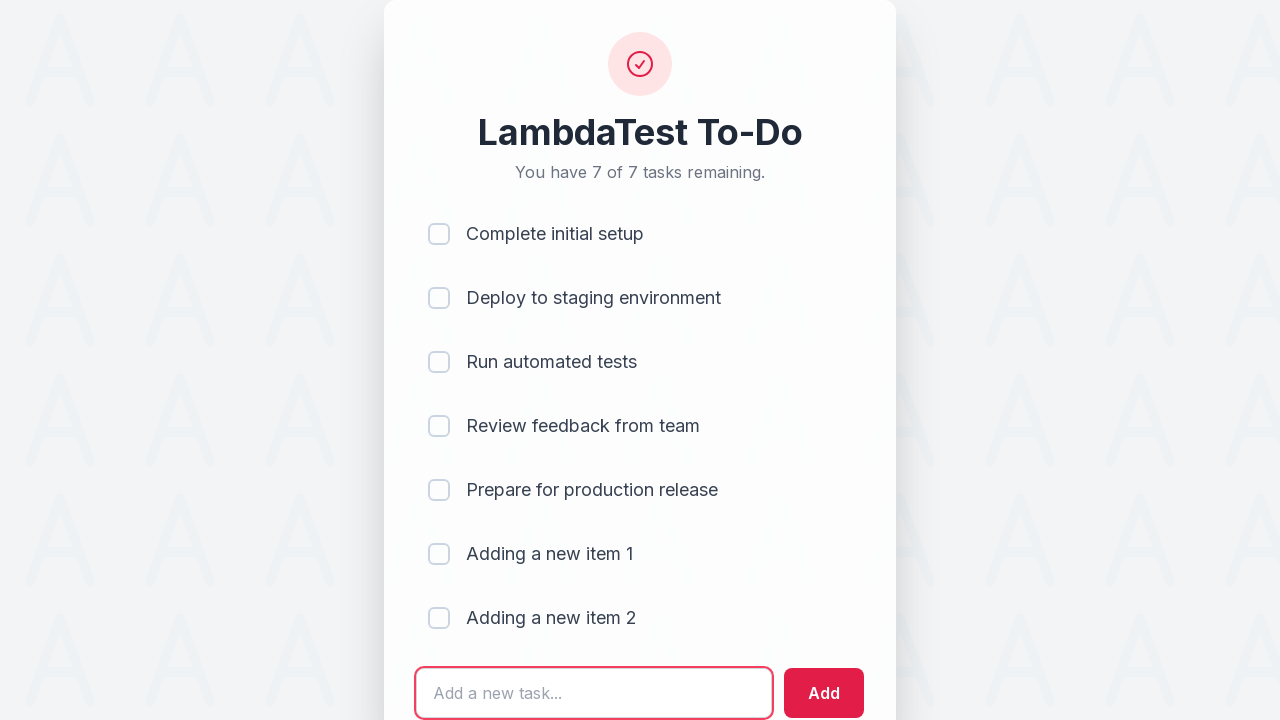

Filled input field with 'Adding a new item 3' on #sampletodotext
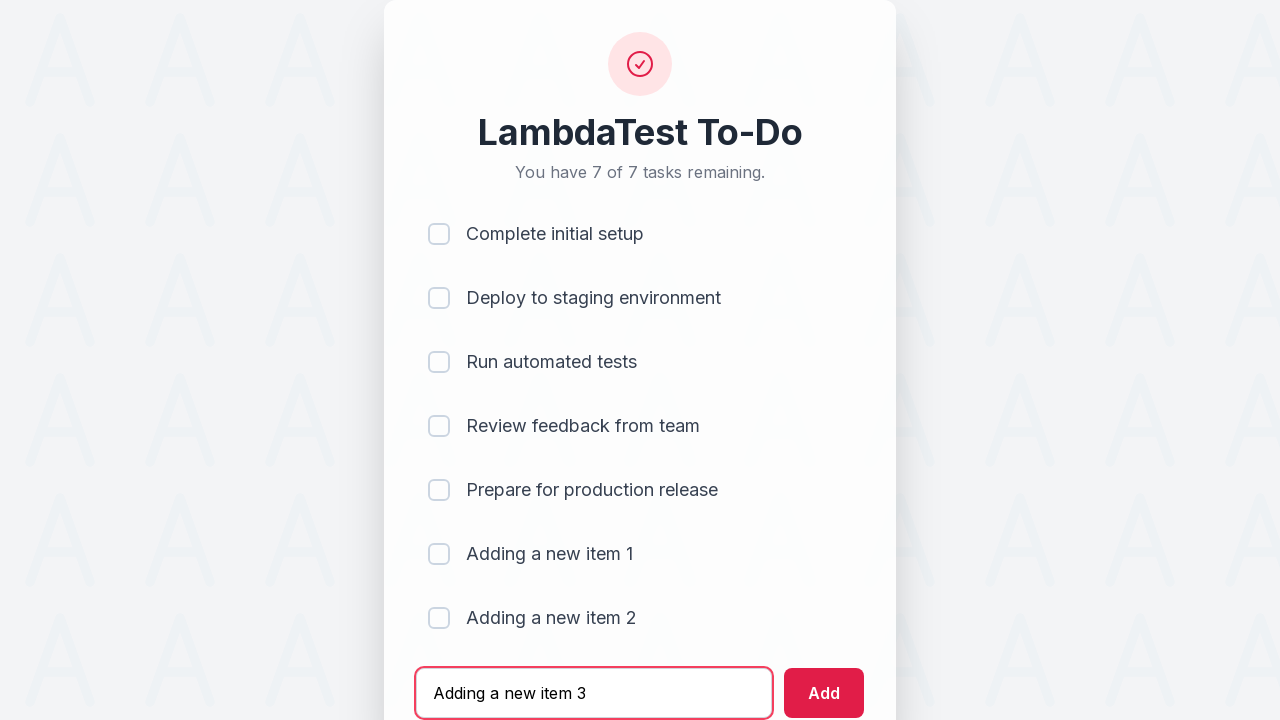

Pressed Enter to add item 3 to the list on #sampletodotext
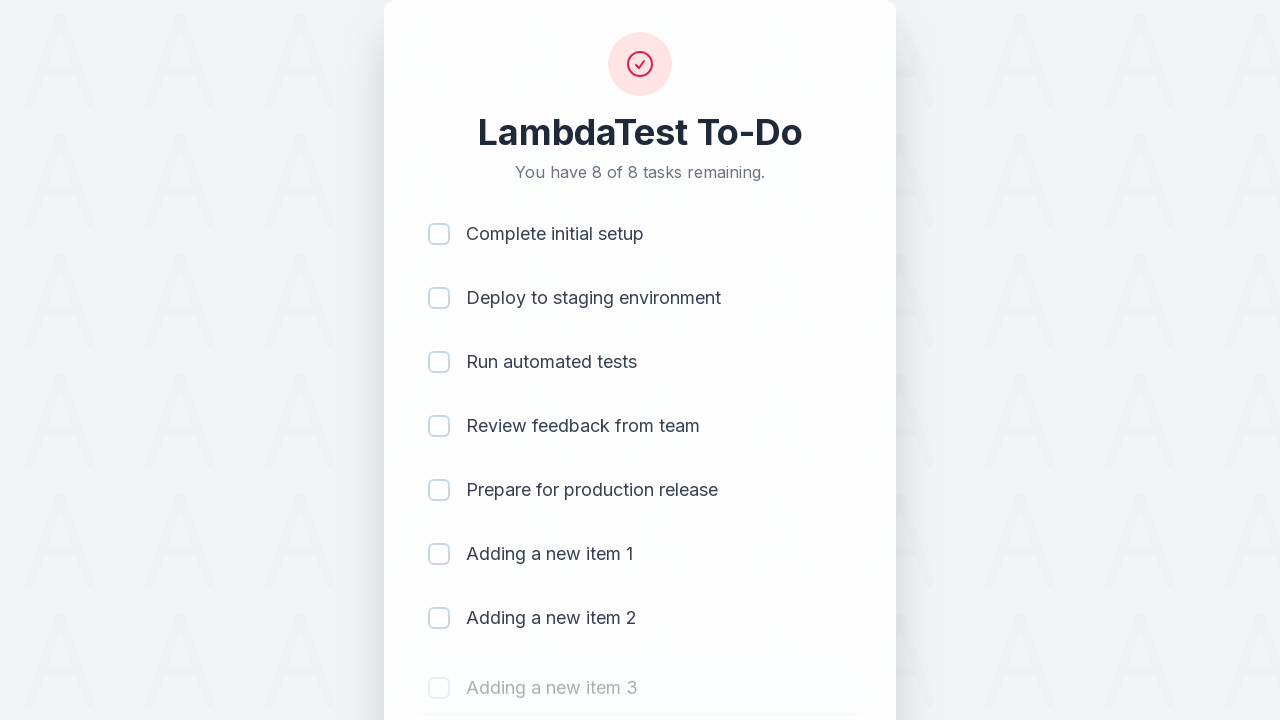

Waited 500ms for item 3 to be added
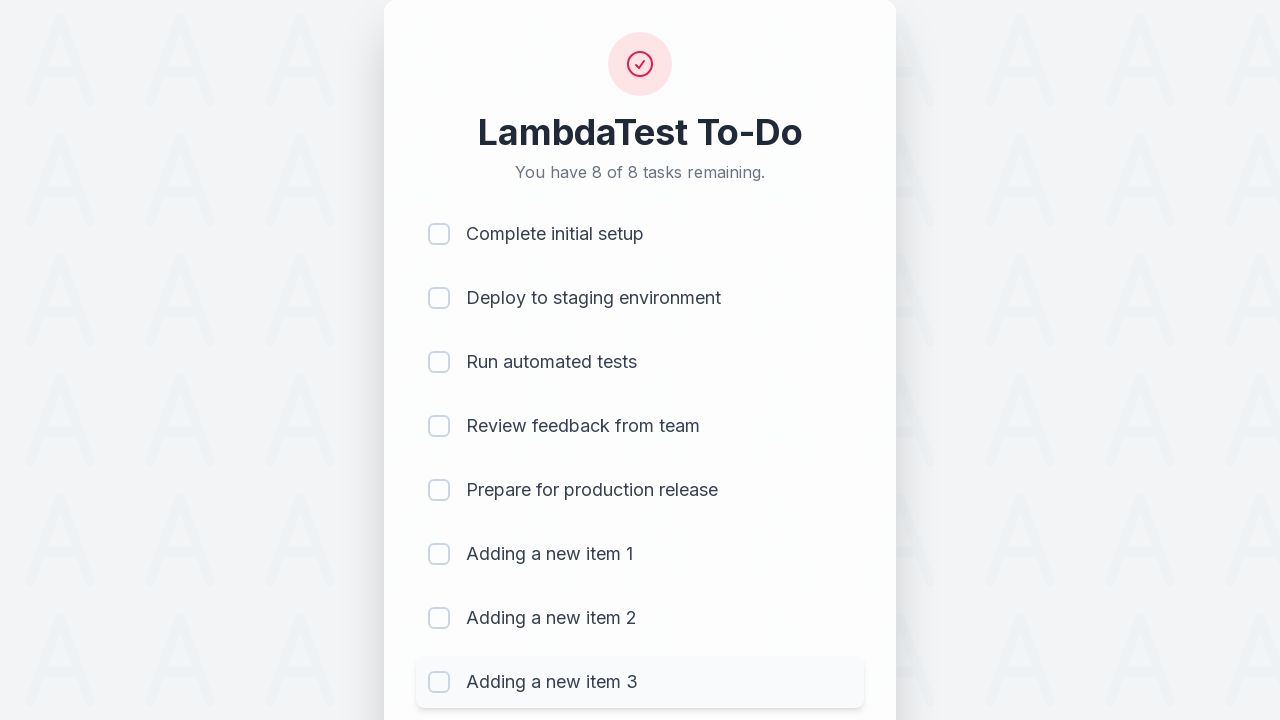

Clicked on todo input field to add item 4 at (594, 663) on #sampletodotext
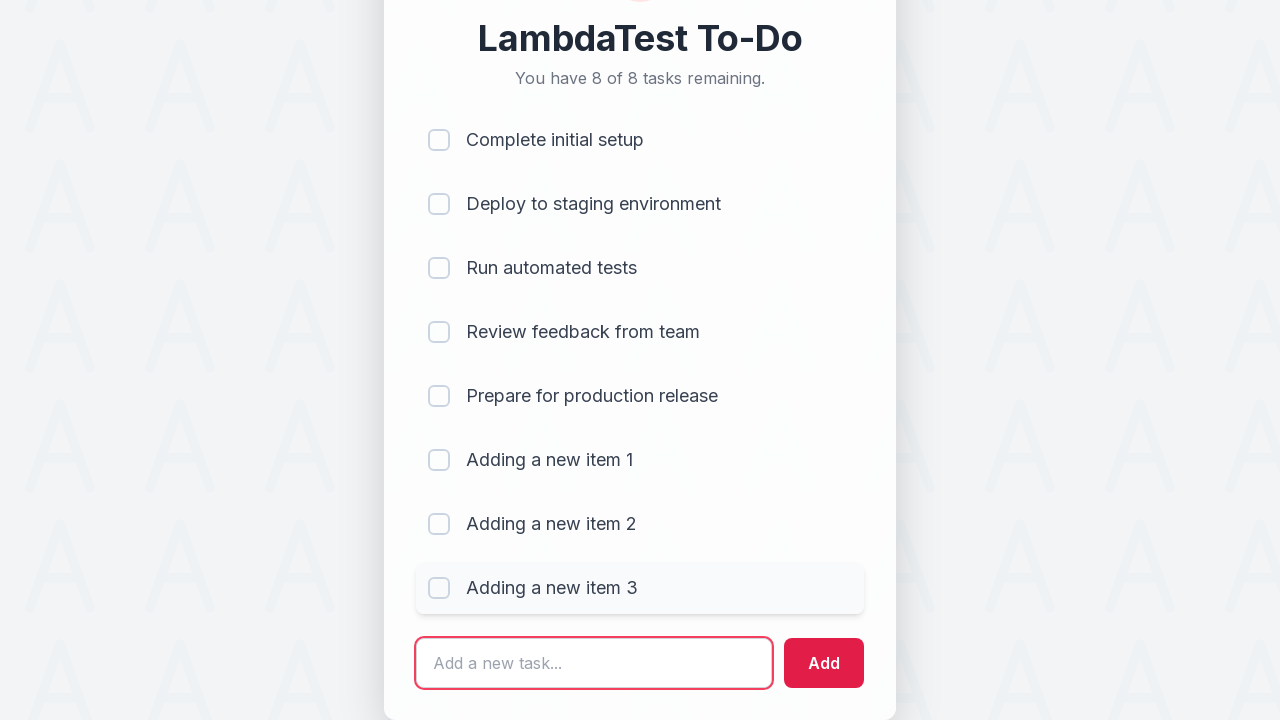

Filled input field with 'Adding a new item 4' on #sampletodotext
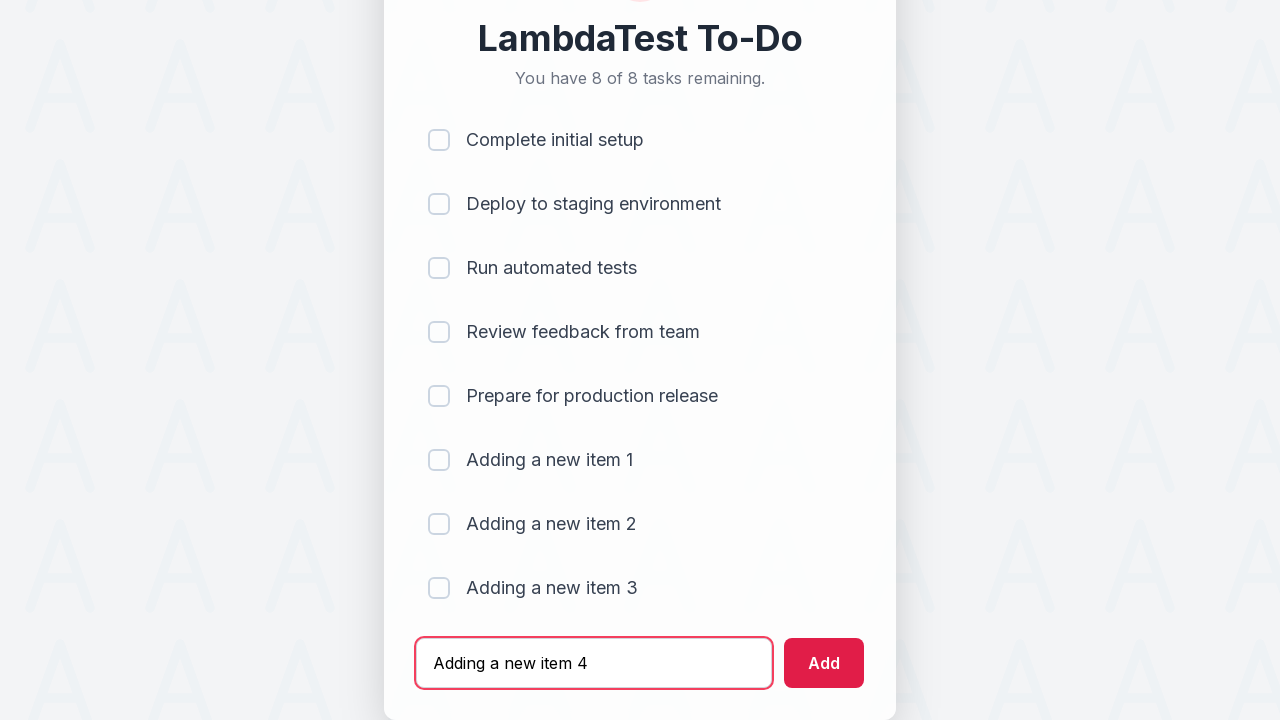

Pressed Enter to add item 4 to the list on #sampletodotext
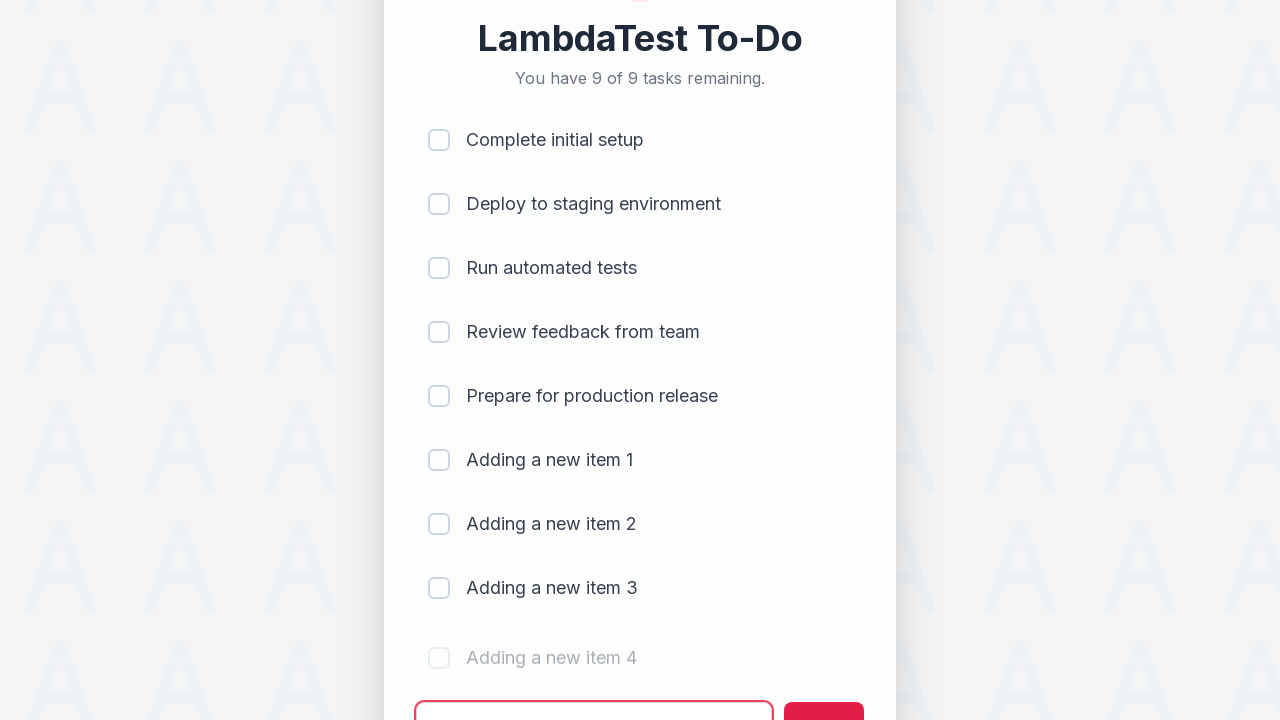

Waited 500ms for item 4 to be added
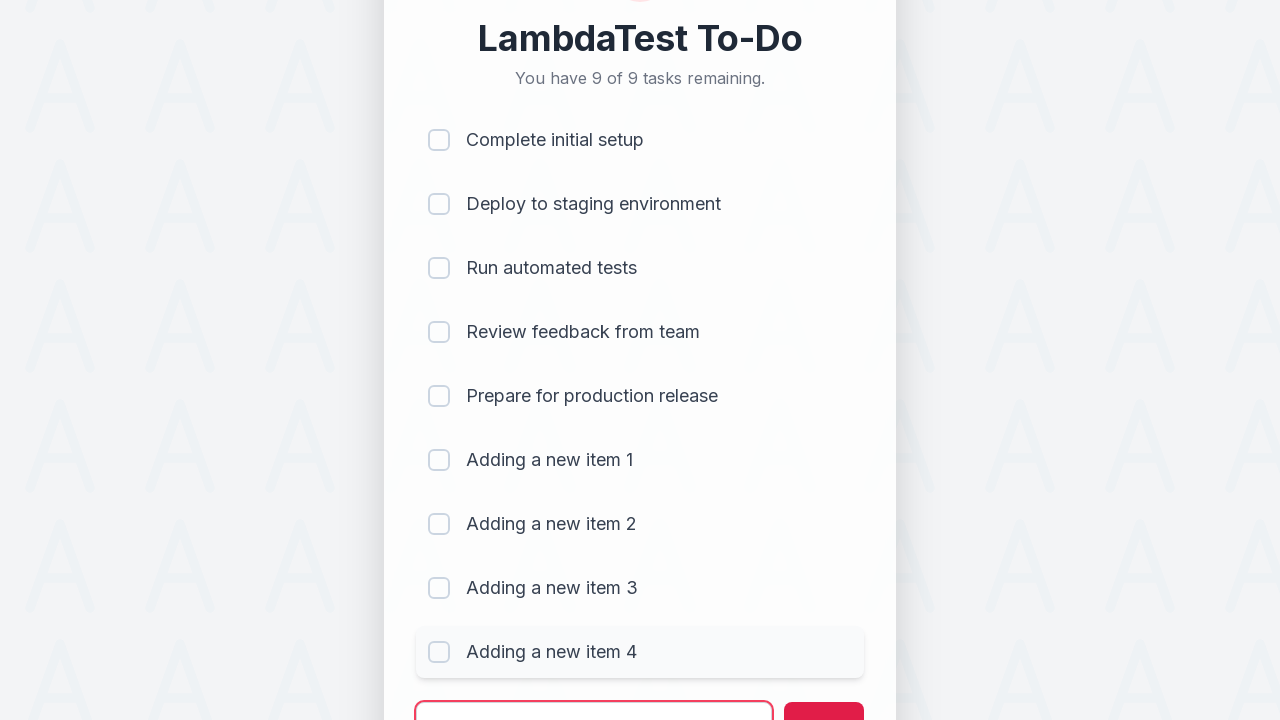

Clicked on todo input field to add item 5 at (594, 695) on #sampletodotext
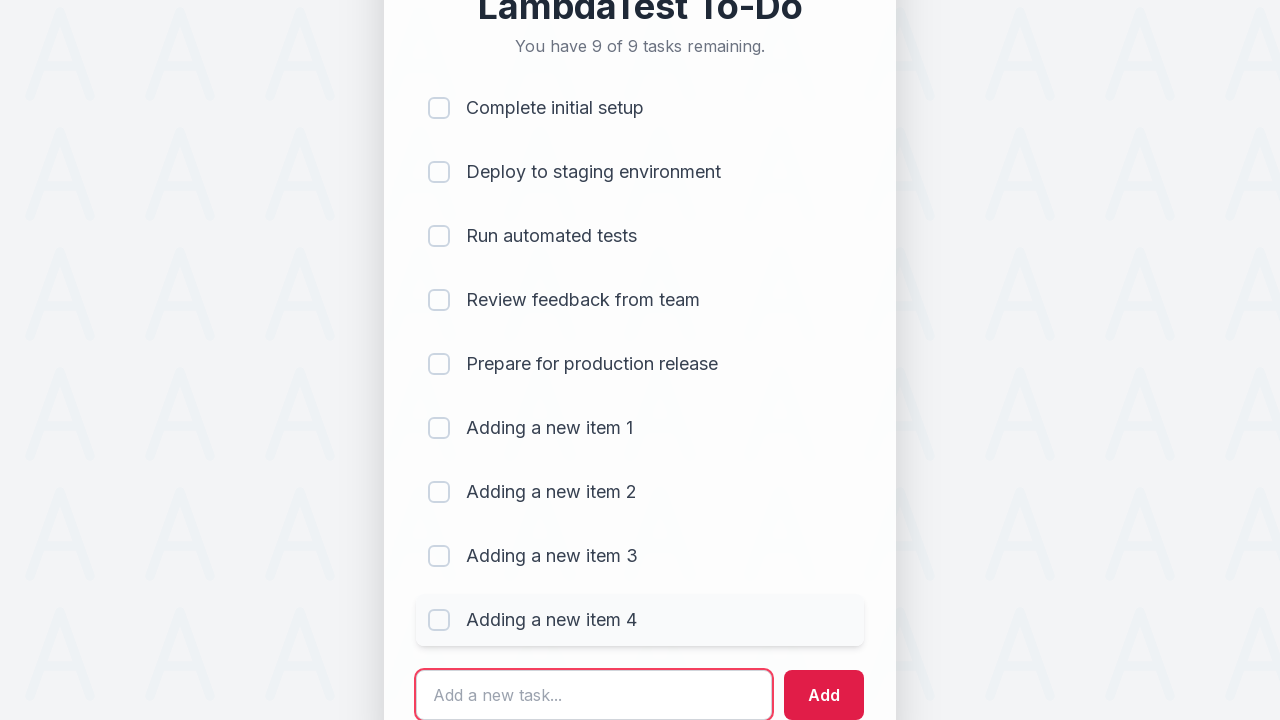

Filled input field with 'Adding a new item 5' on #sampletodotext
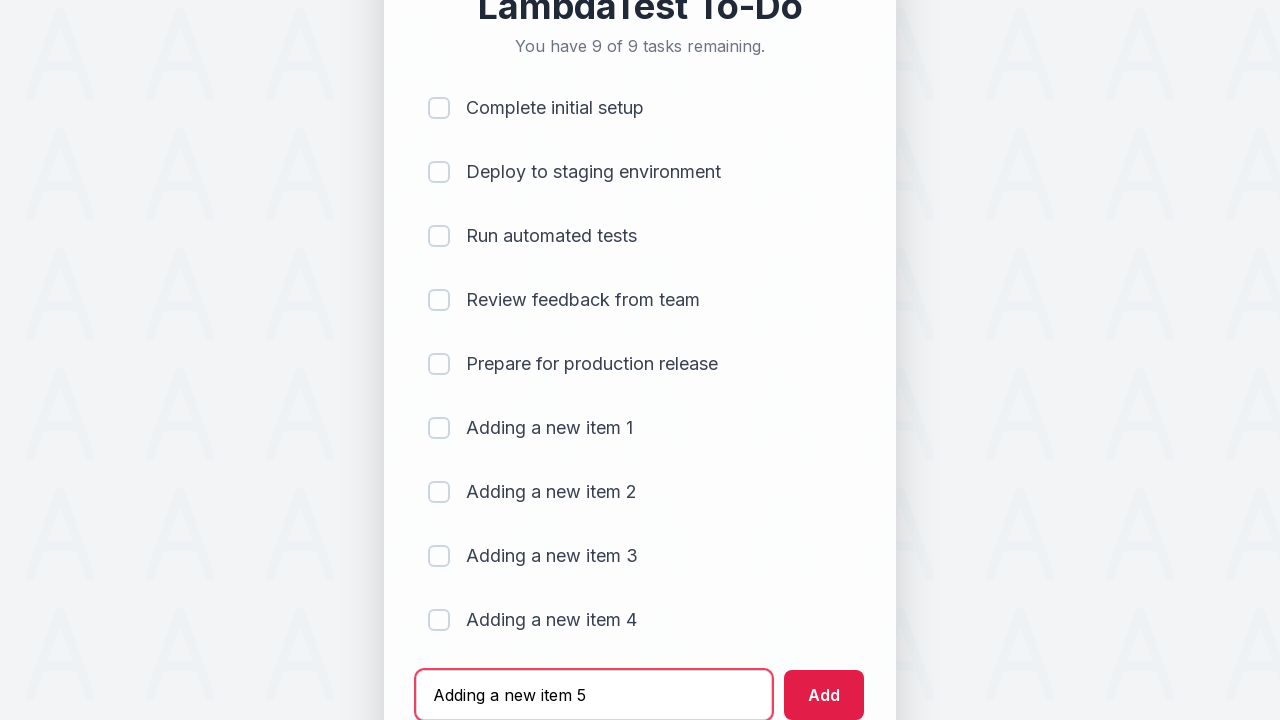

Pressed Enter to add item 5 to the list on #sampletodotext
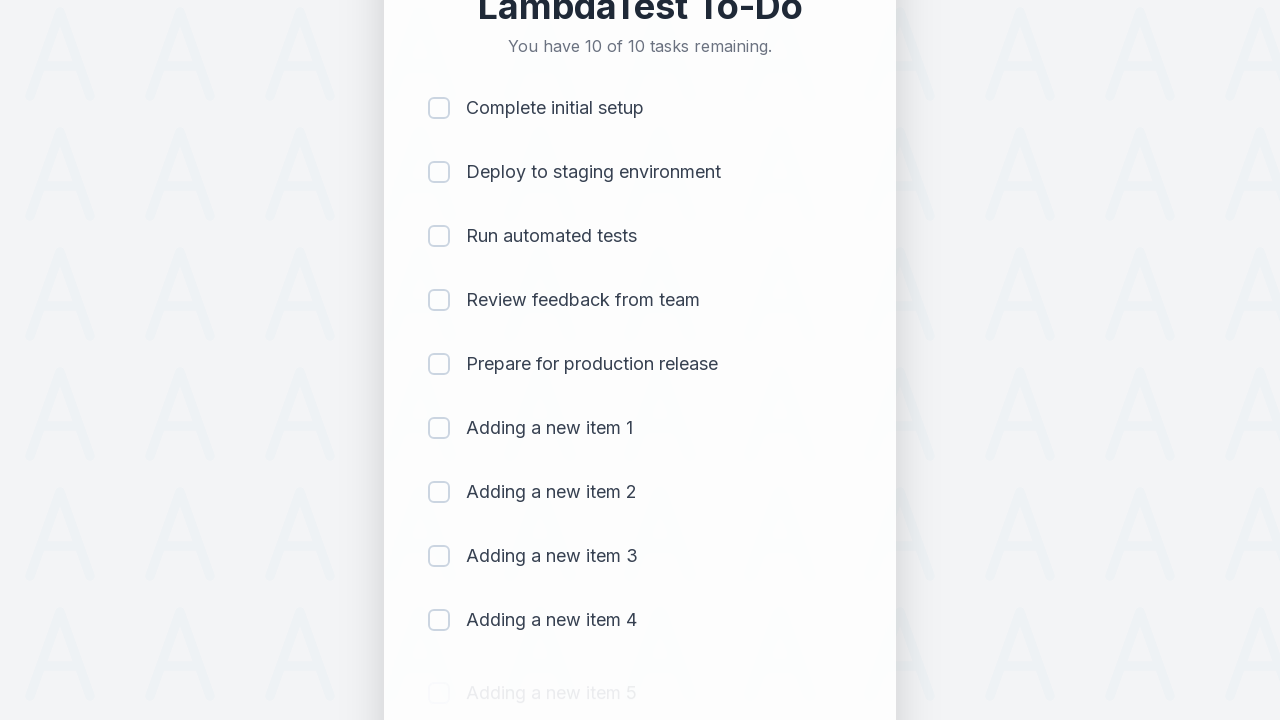

Waited 500ms for item 5 to be added
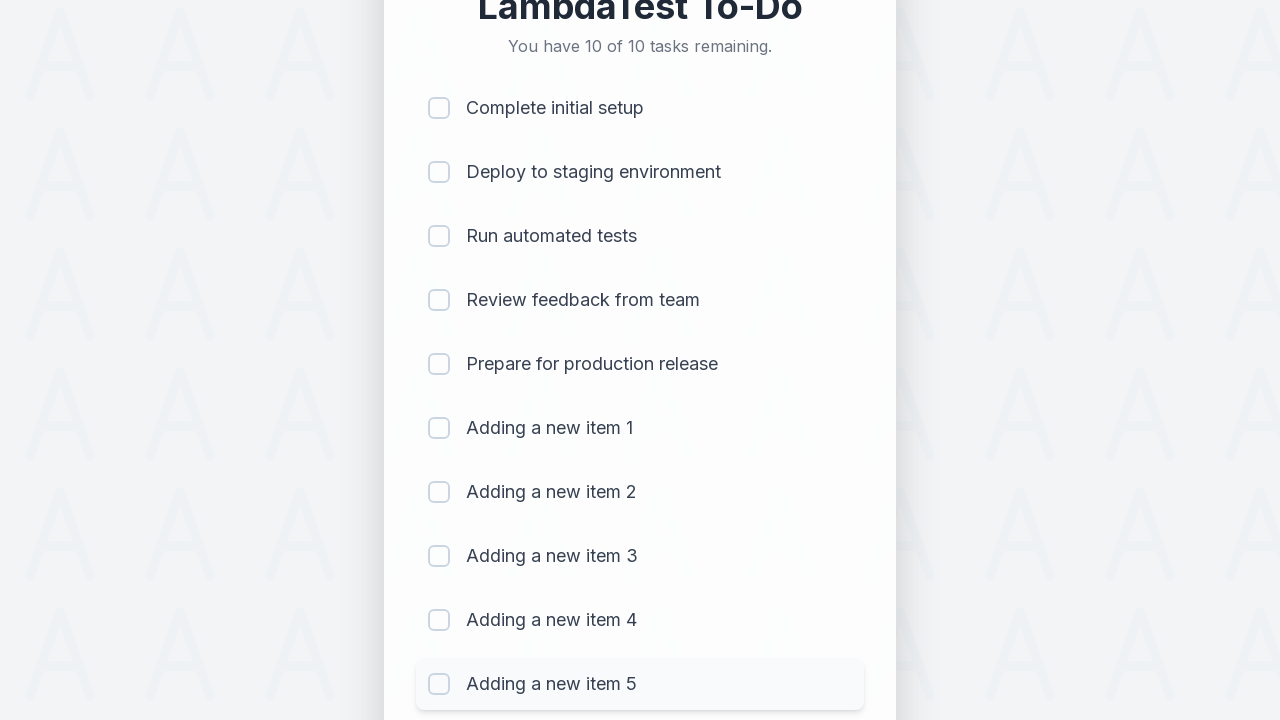

Clicked checkbox for item 1 at (439, 108) on (//input[@type='checkbox'])[1]
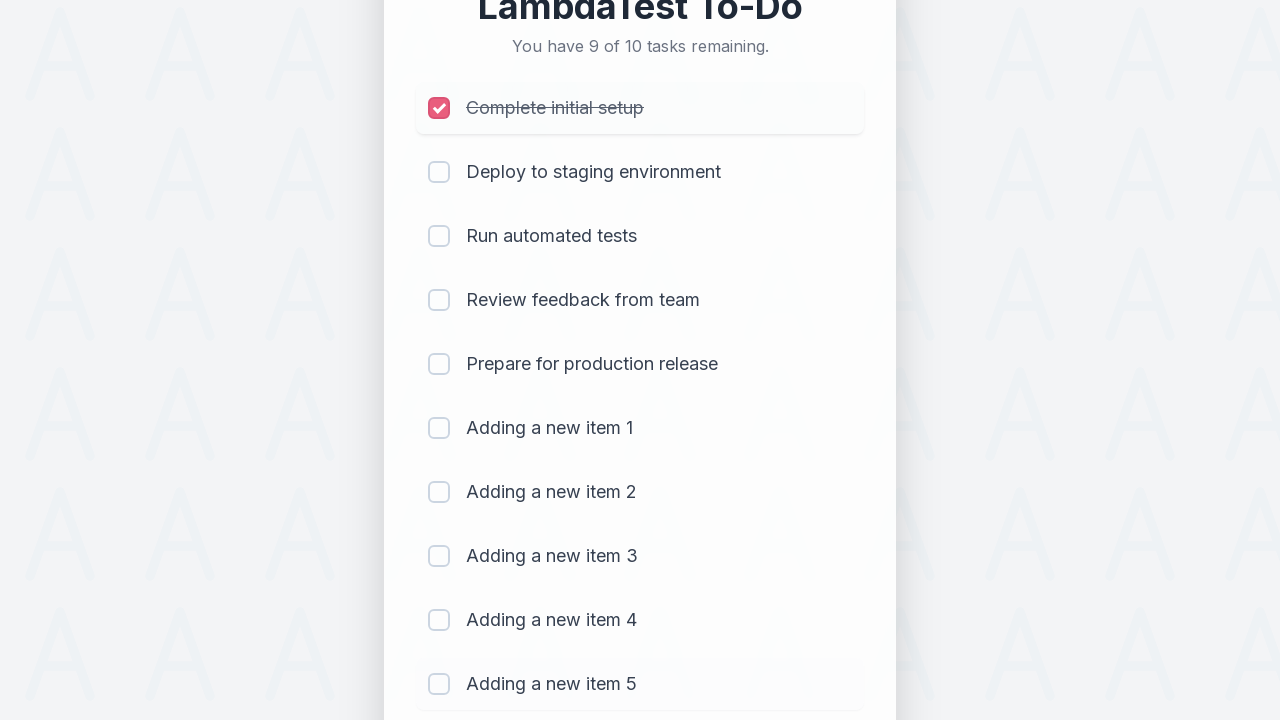

Waited 300ms after marking item 1 as completed
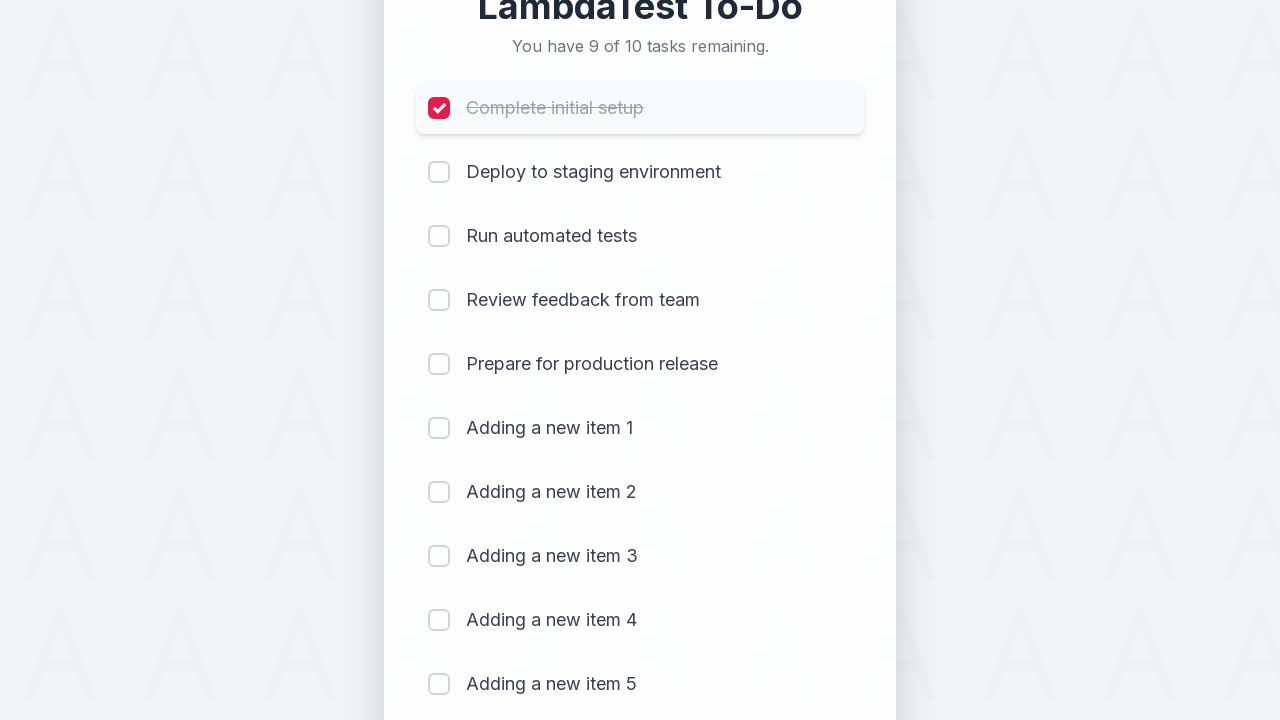

Clicked checkbox for item 2 at (439, 172) on (//input[@type='checkbox'])[2]
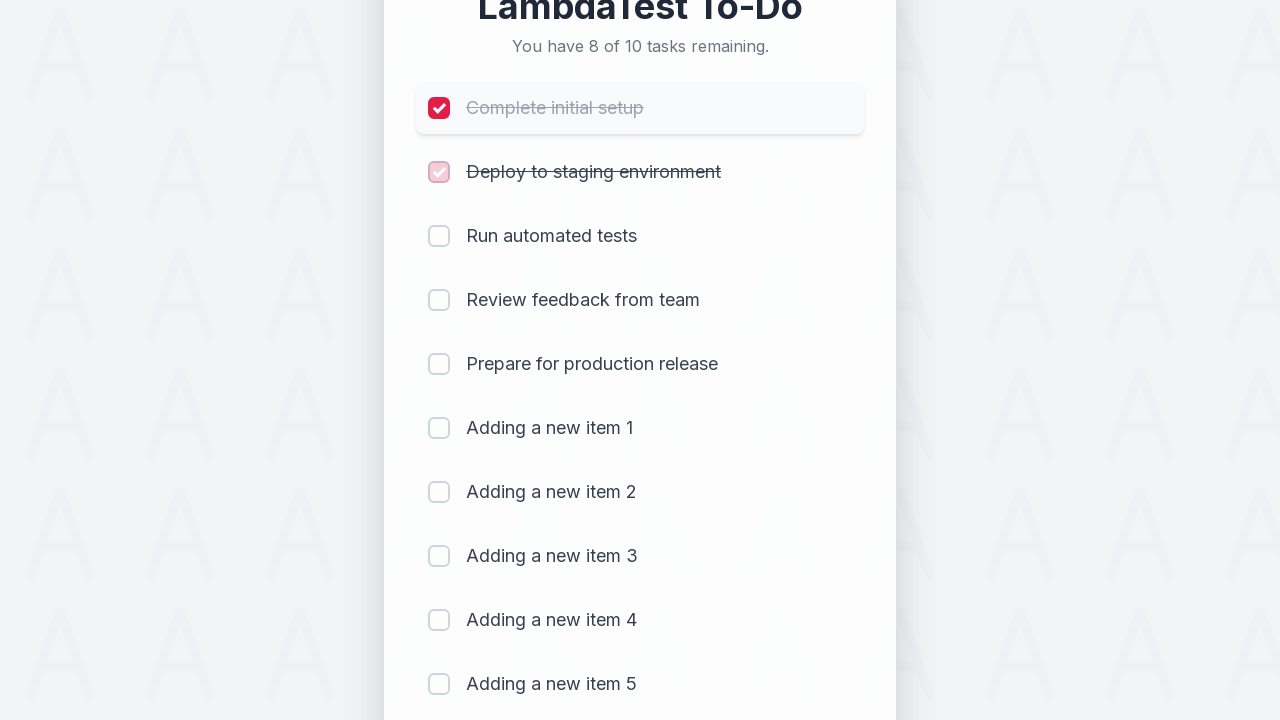

Waited 300ms after marking item 2 as completed
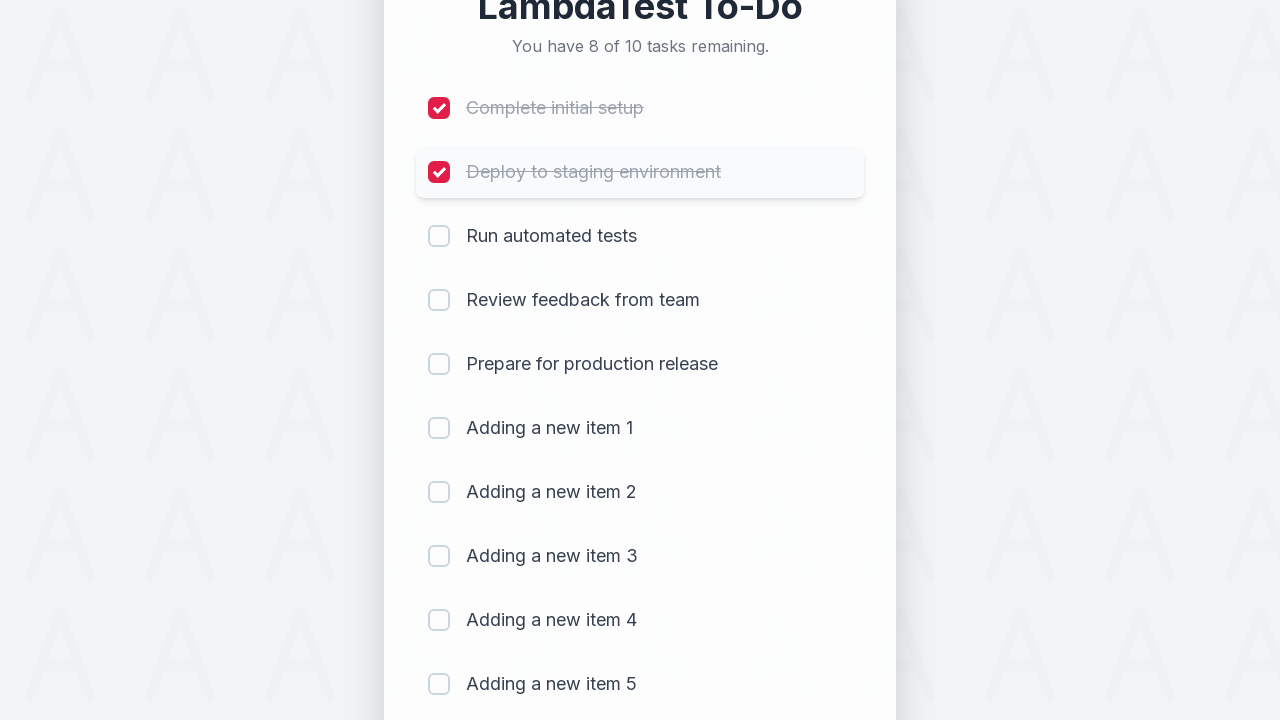

Clicked checkbox for item 3 at (439, 236) on (//input[@type='checkbox'])[3]
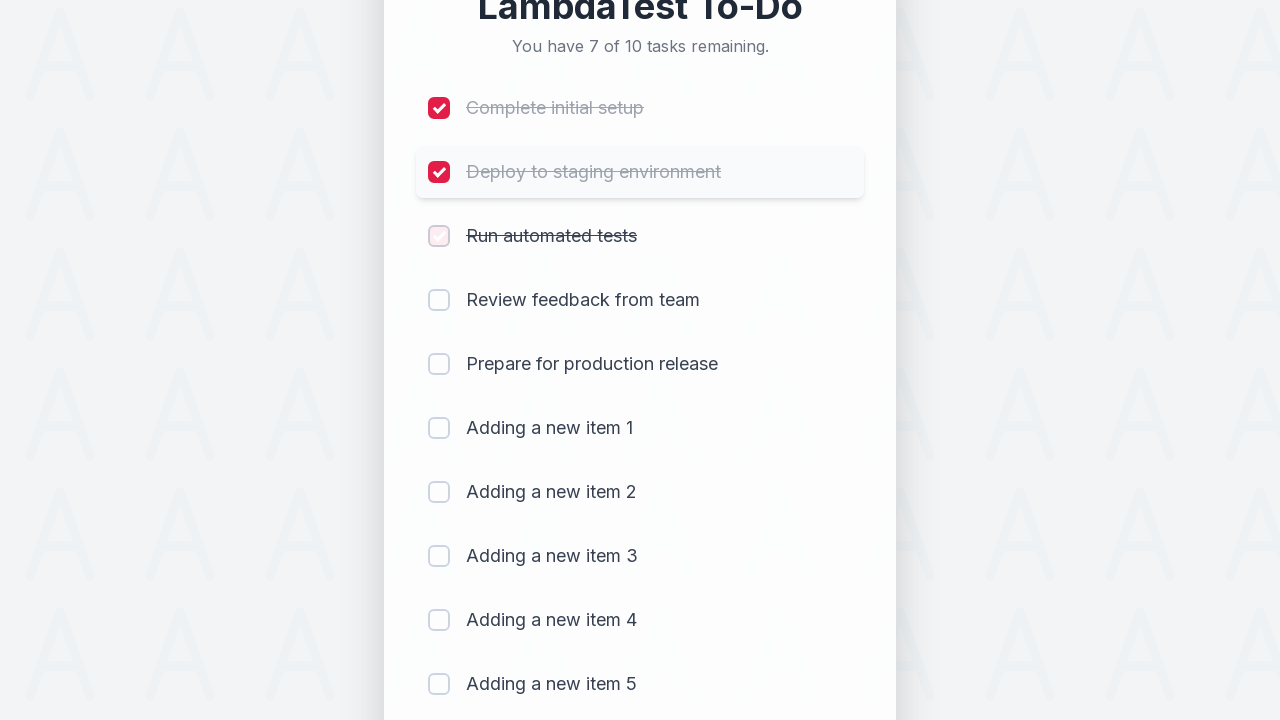

Waited 300ms after marking item 3 as completed
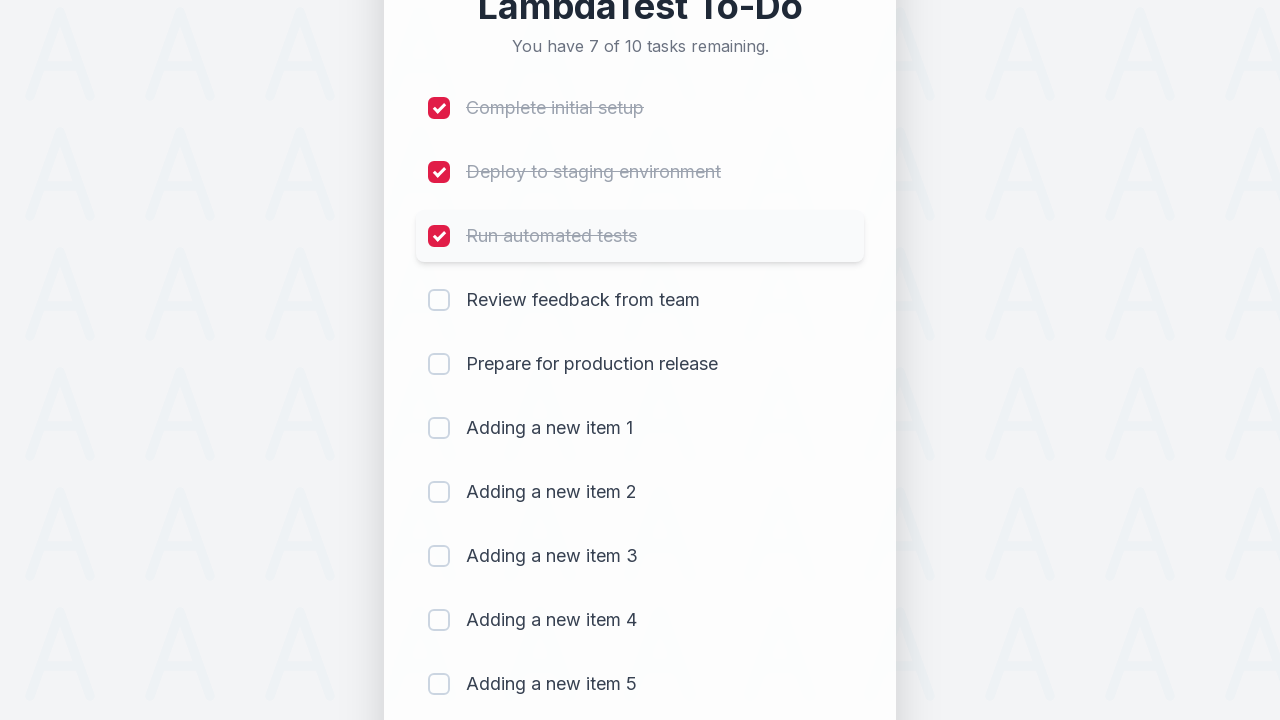

Clicked checkbox for item 4 at (439, 300) on (//input[@type='checkbox'])[4]
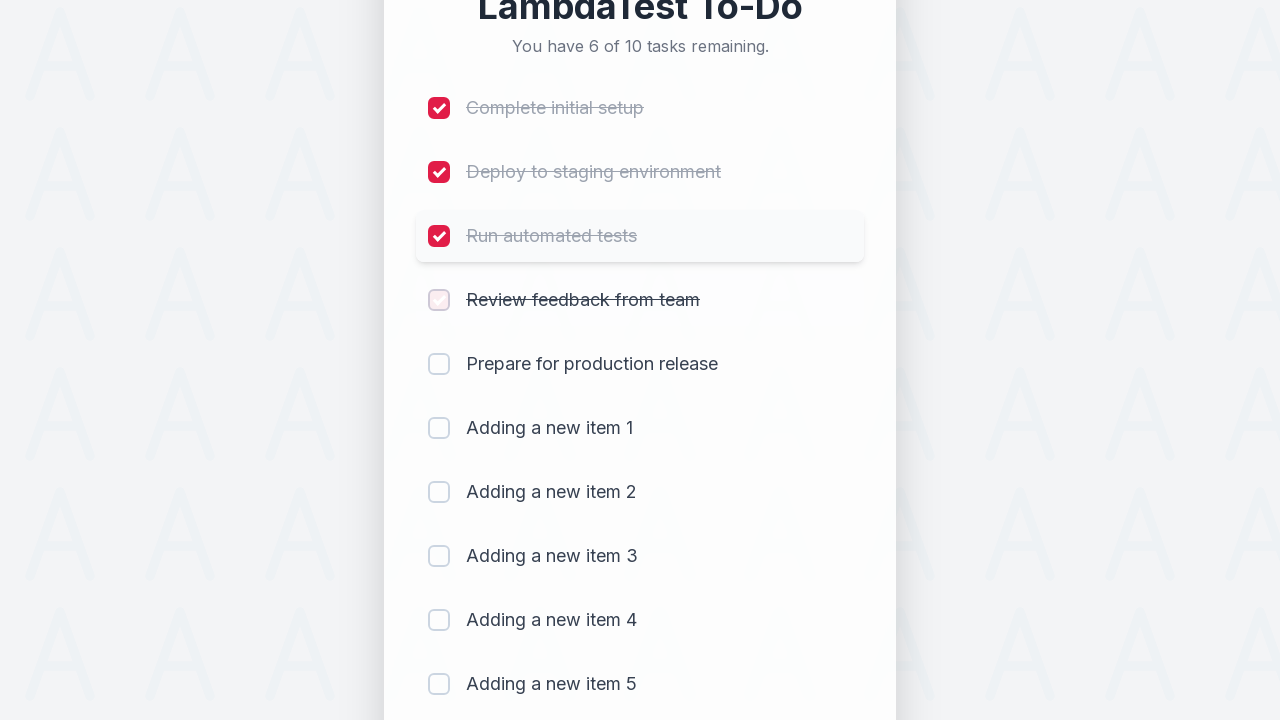

Waited 300ms after marking item 4 as completed
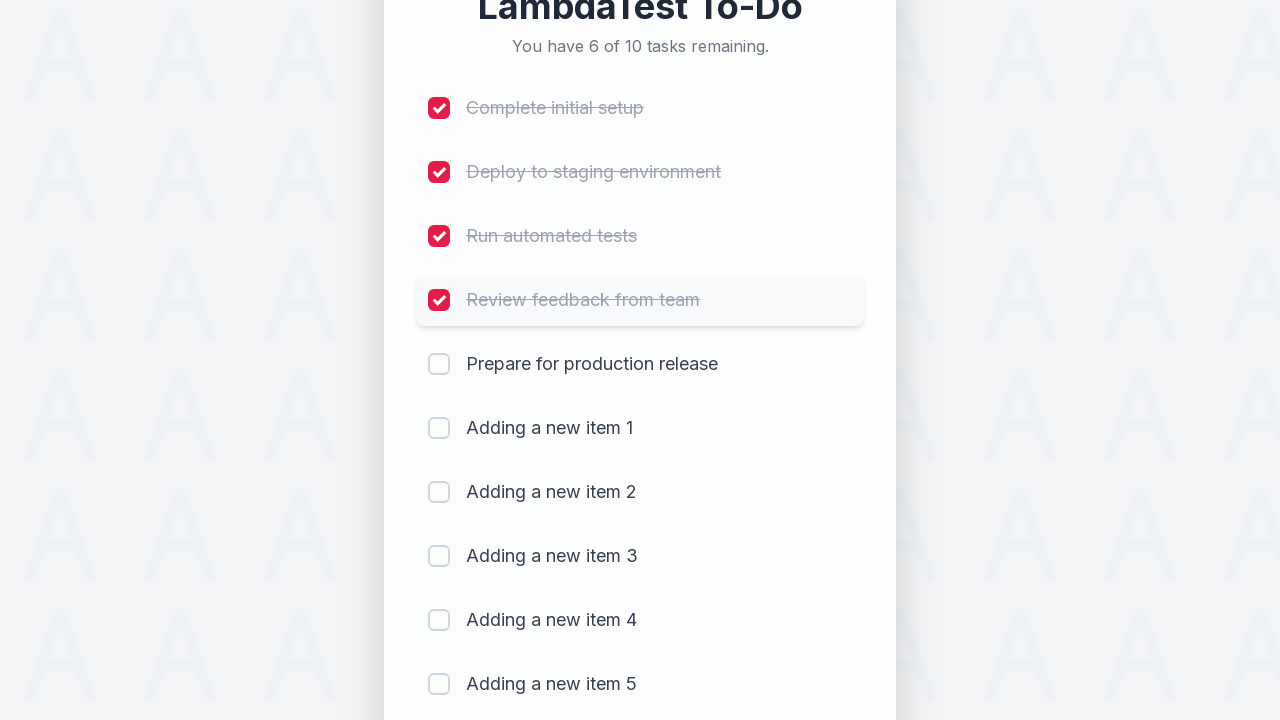

Clicked checkbox for item 5 at (439, 364) on (//input[@type='checkbox'])[5]
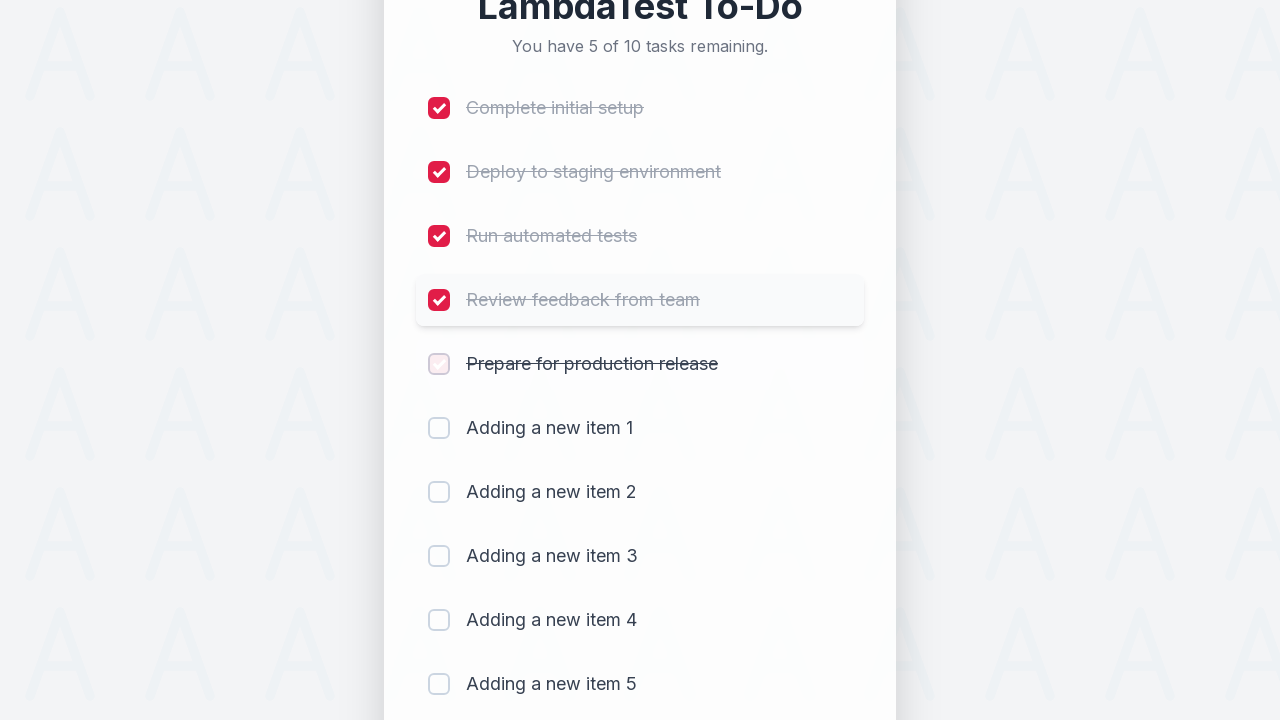

Waited 300ms after marking item 5 as completed
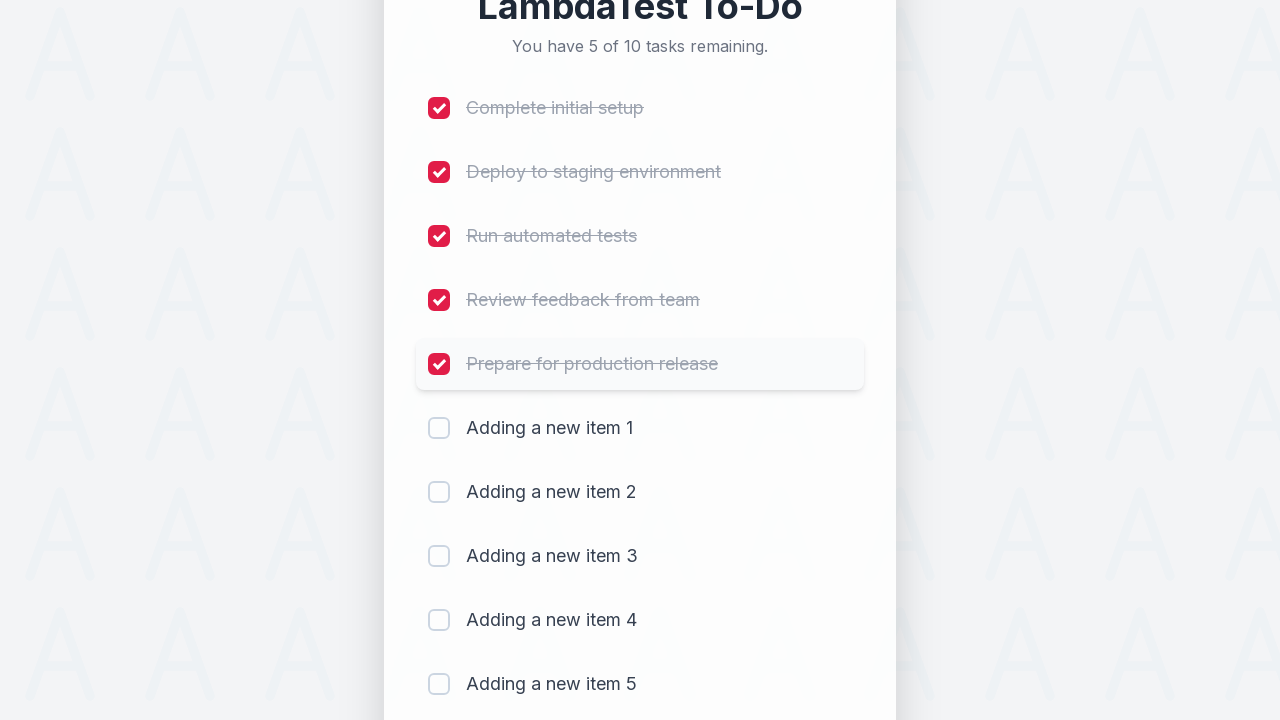

Clicked checkbox for item 6 at (439, 428) on (//input[@type='checkbox'])[6]
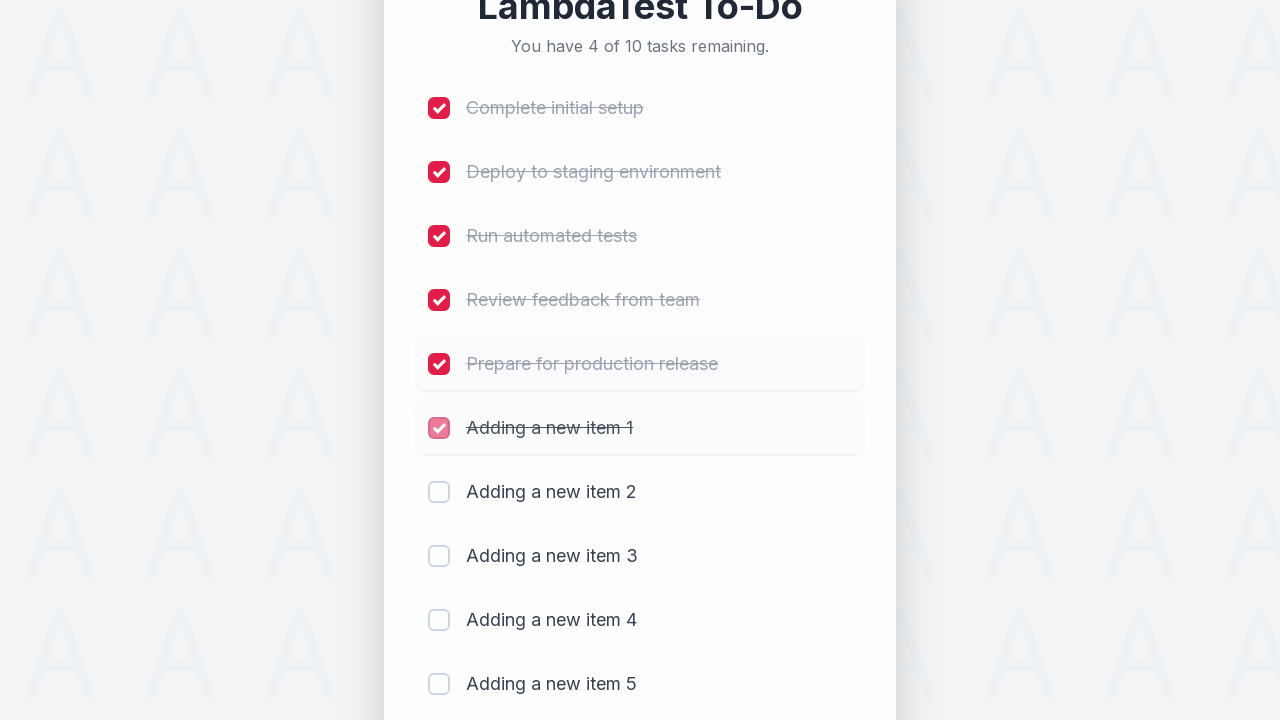

Waited 300ms after marking item 6 as completed
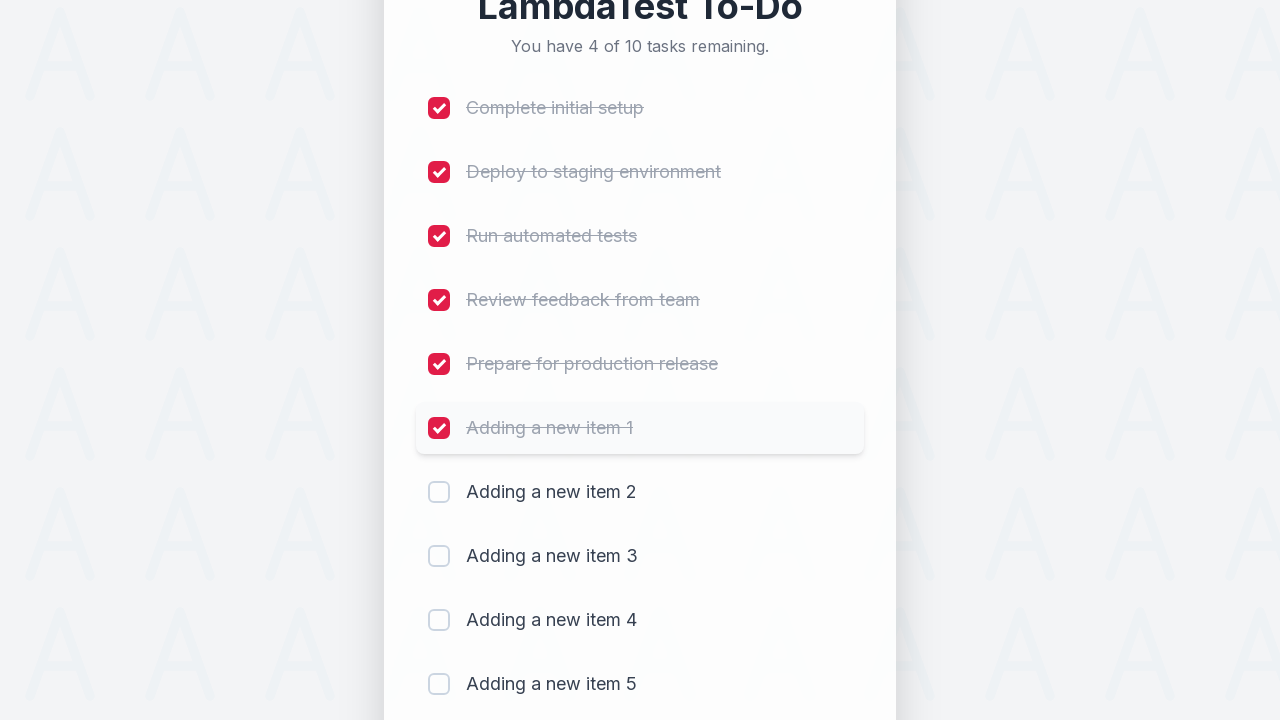

Clicked checkbox for item 7 at (439, 492) on (//input[@type='checkbox'])[7]
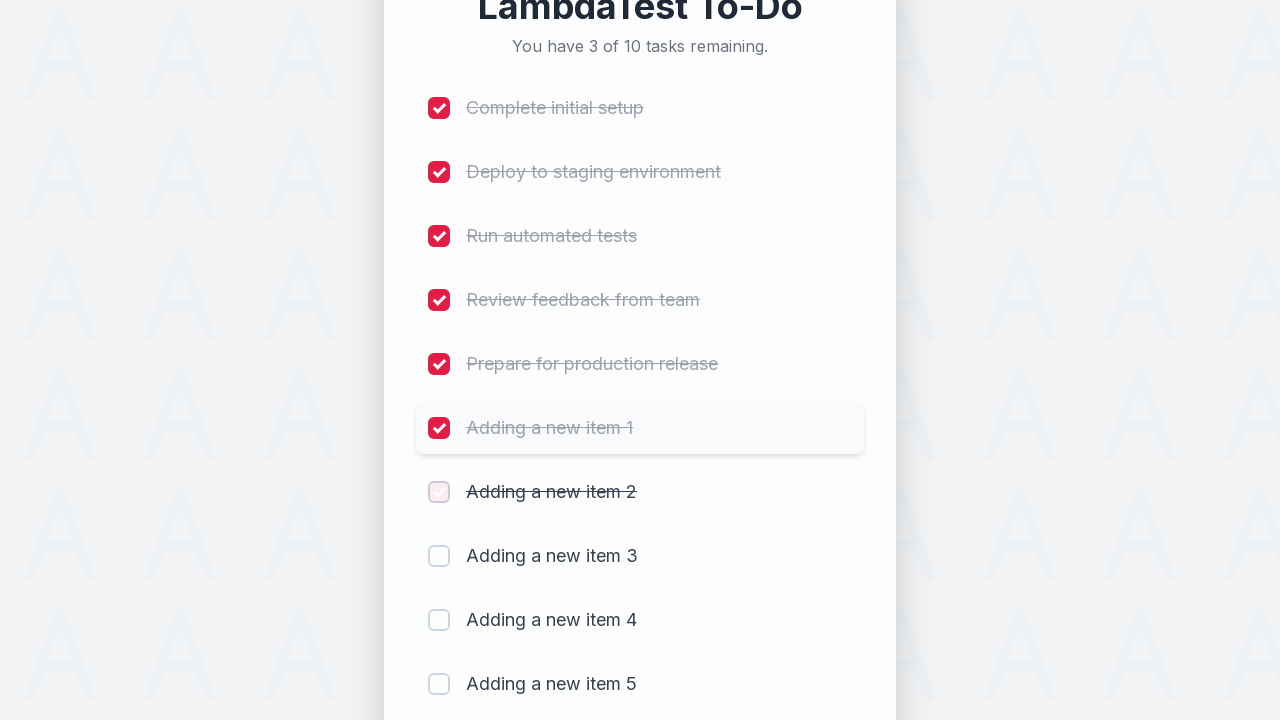

Waited 300ms after marking item 7 as completed
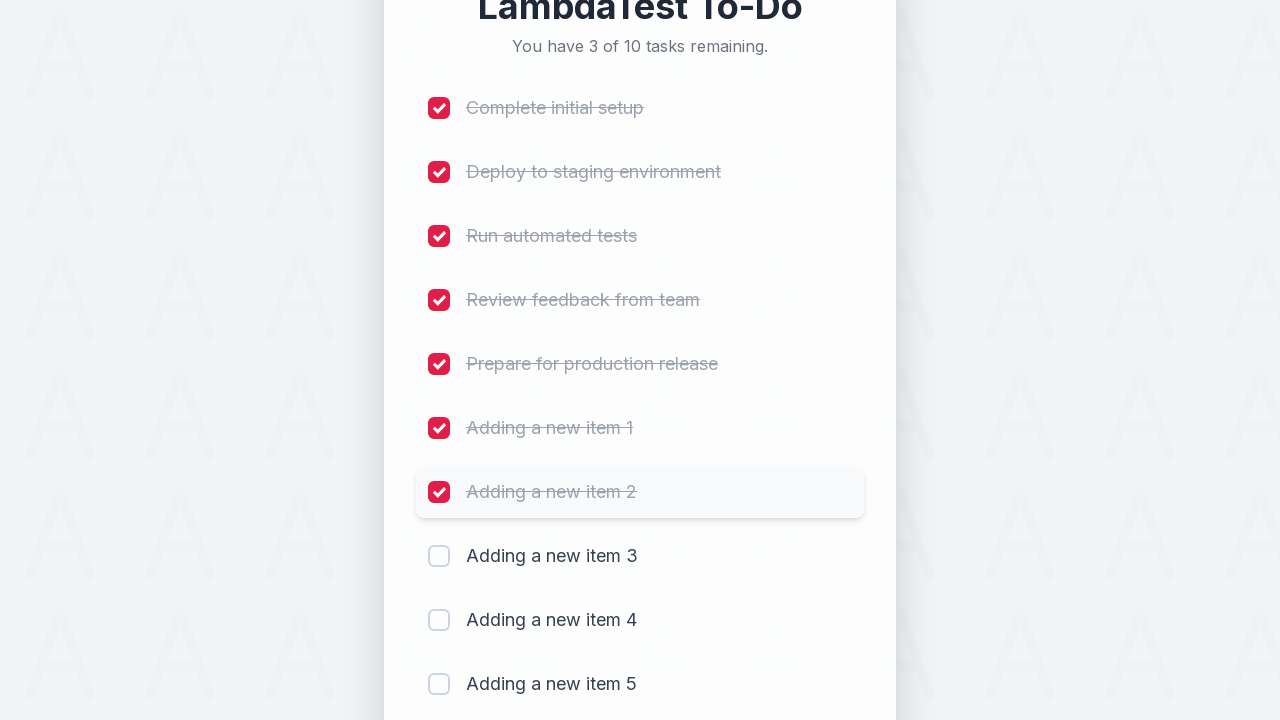

Clicked checkbox for item 8 at (439, 556) on (//input[@type='checkbox'])[8]
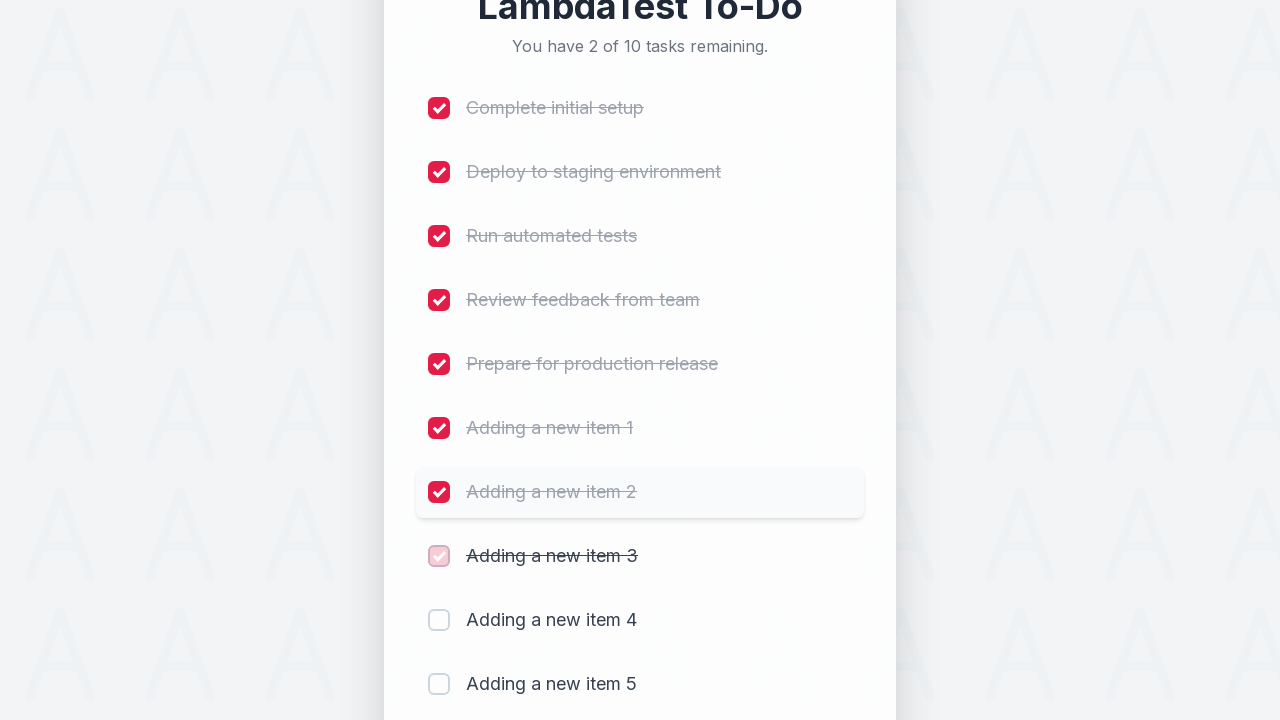

Waited 300ms after marking item 8 as completed
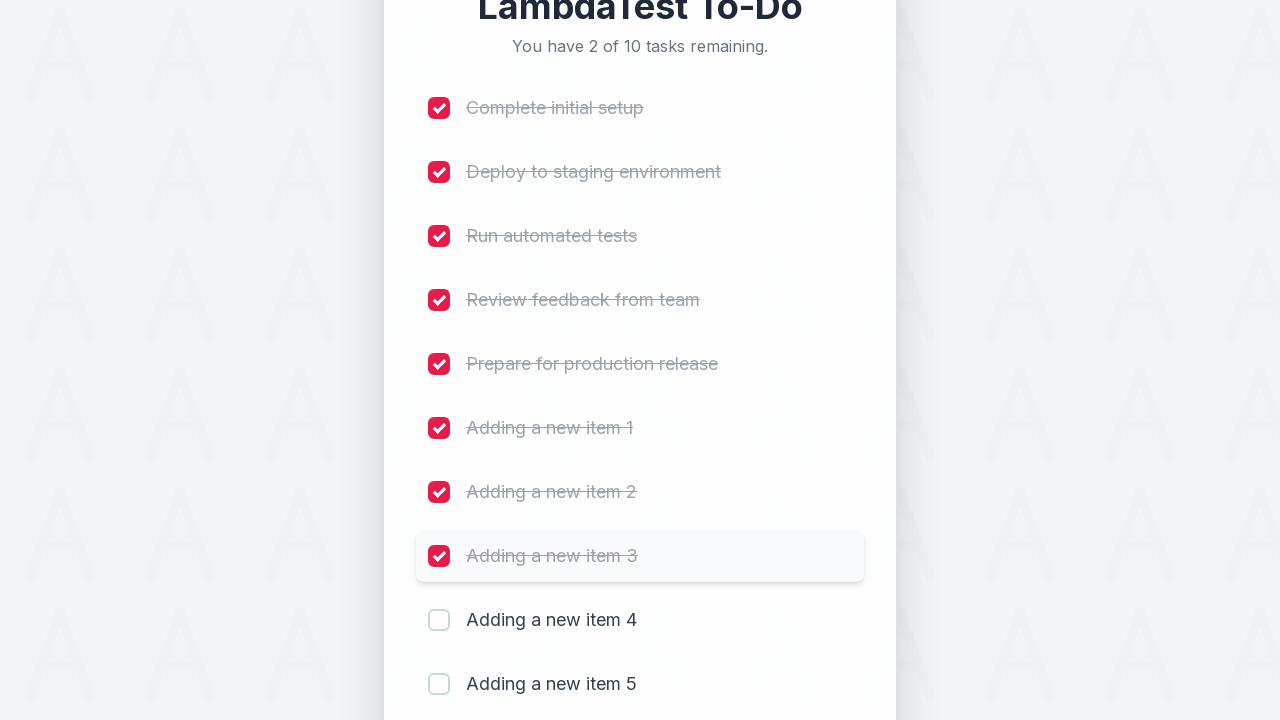

Clicked checkbox for item 9 at (439, 620) on (//input[@type='checkbox'])[9]
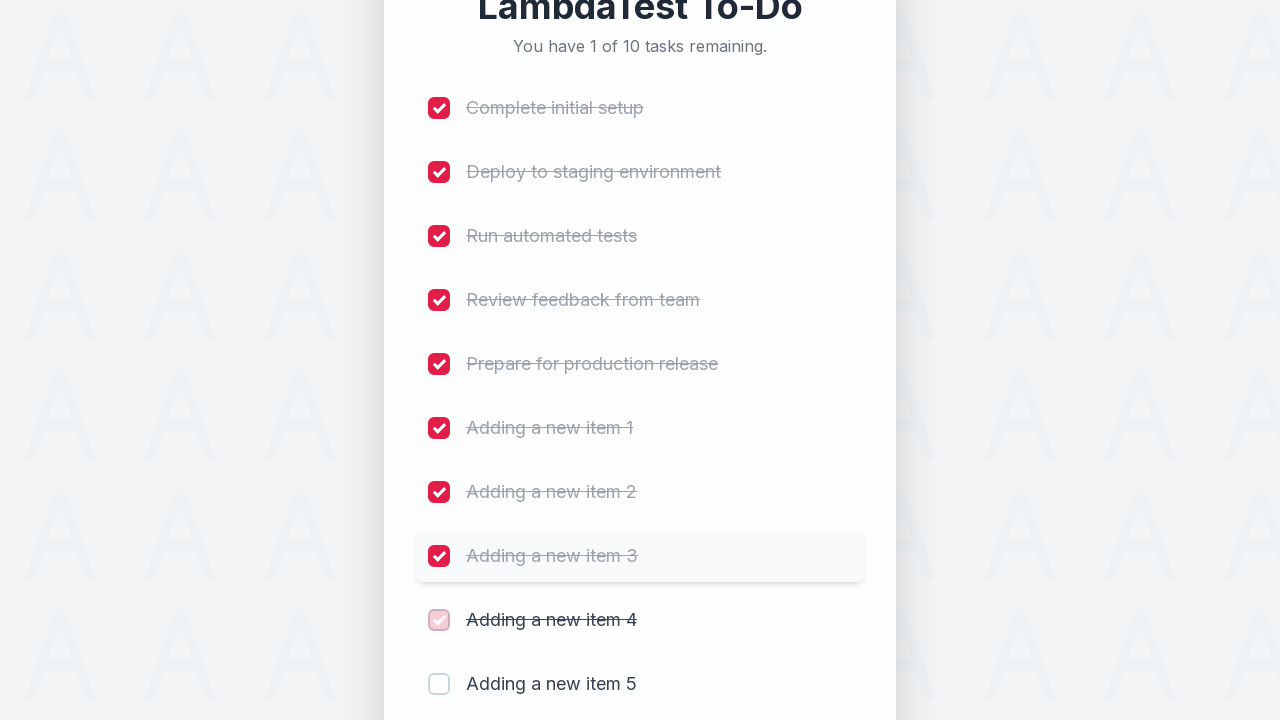

Waited 300ms after marking item 9 as completed
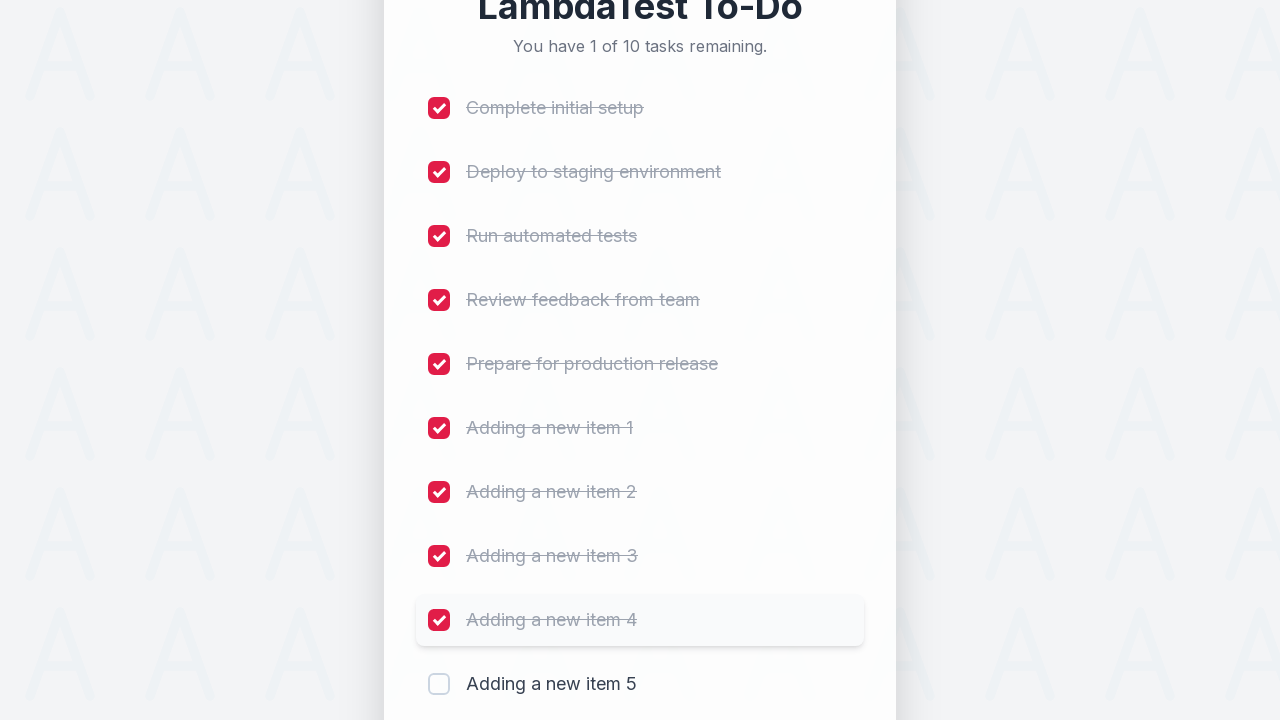

Clicked checkbox for item 10 at (439, 684) on (//input[@type='checkbox'])[10]
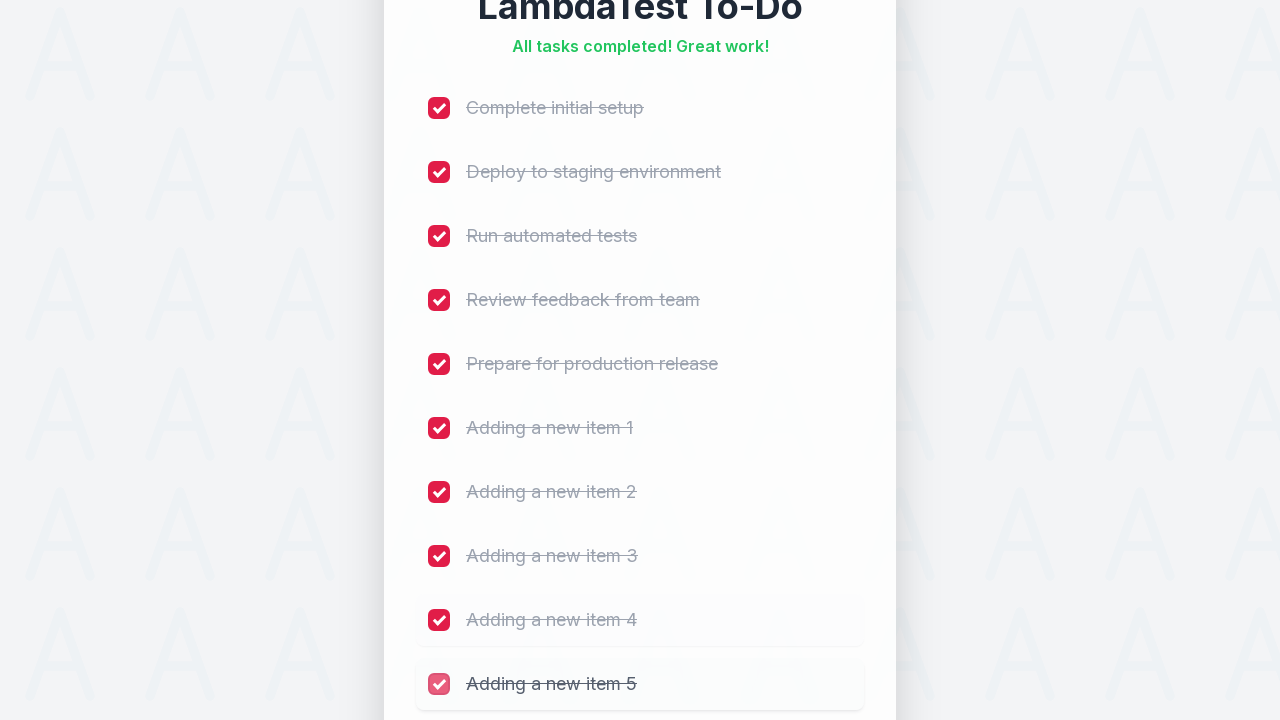

Waited 300ms after marking item 10 as completed
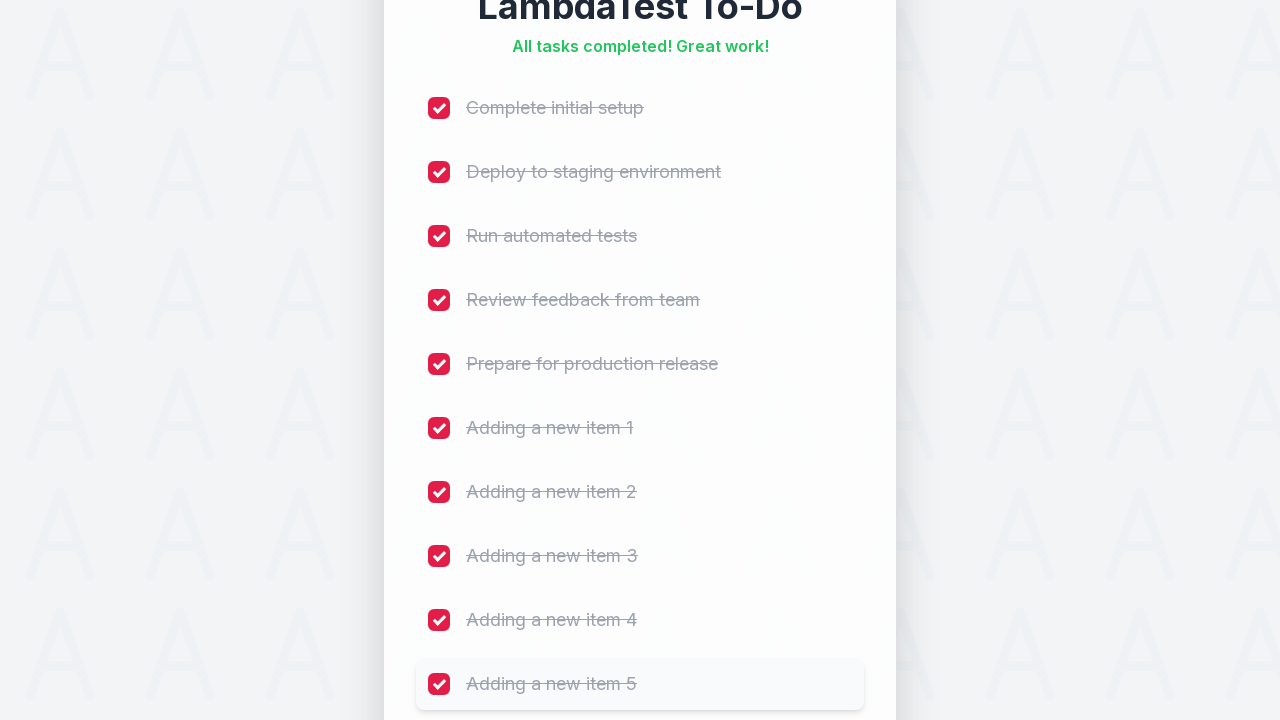

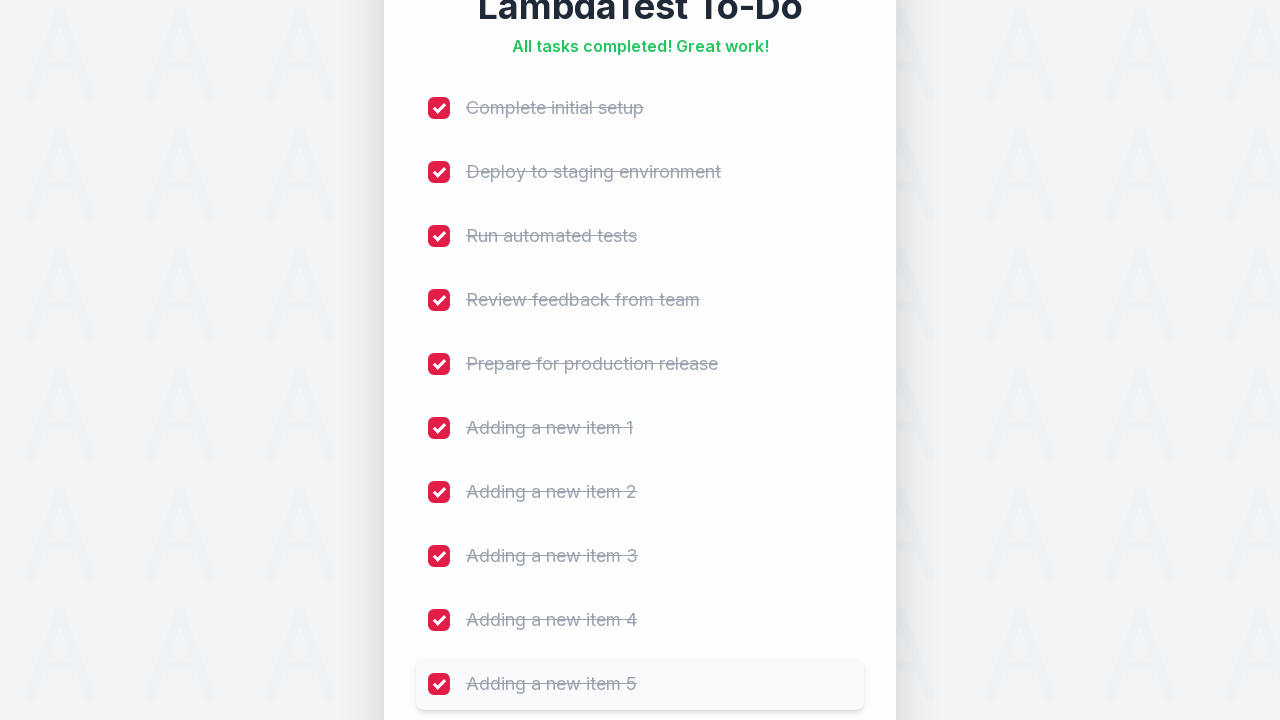